Tests an e-commerce shopping flow by adding vegetables (Brocolli, Carrot) to cart, applying a promo code, selecting country, and placing an order on a practice website.

Starting URL: https://rahulshettyacademy.com/seleniumPractise

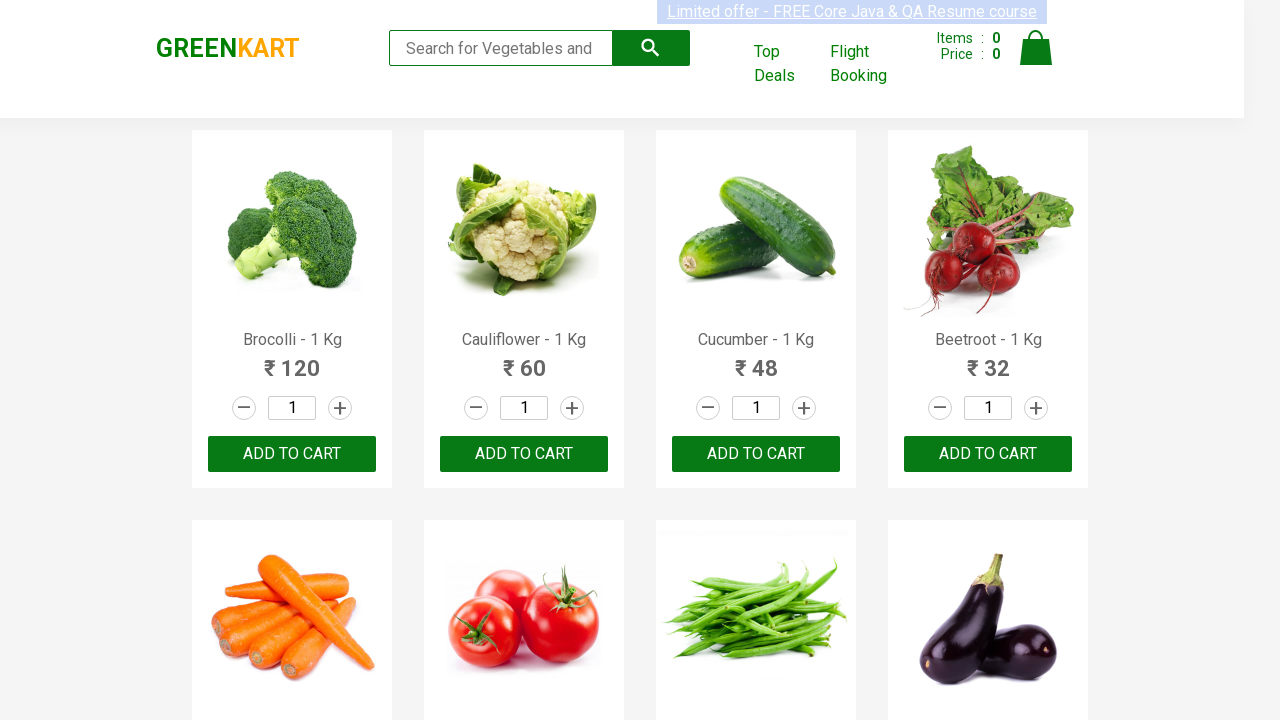

Retrieved all product name elements from the page
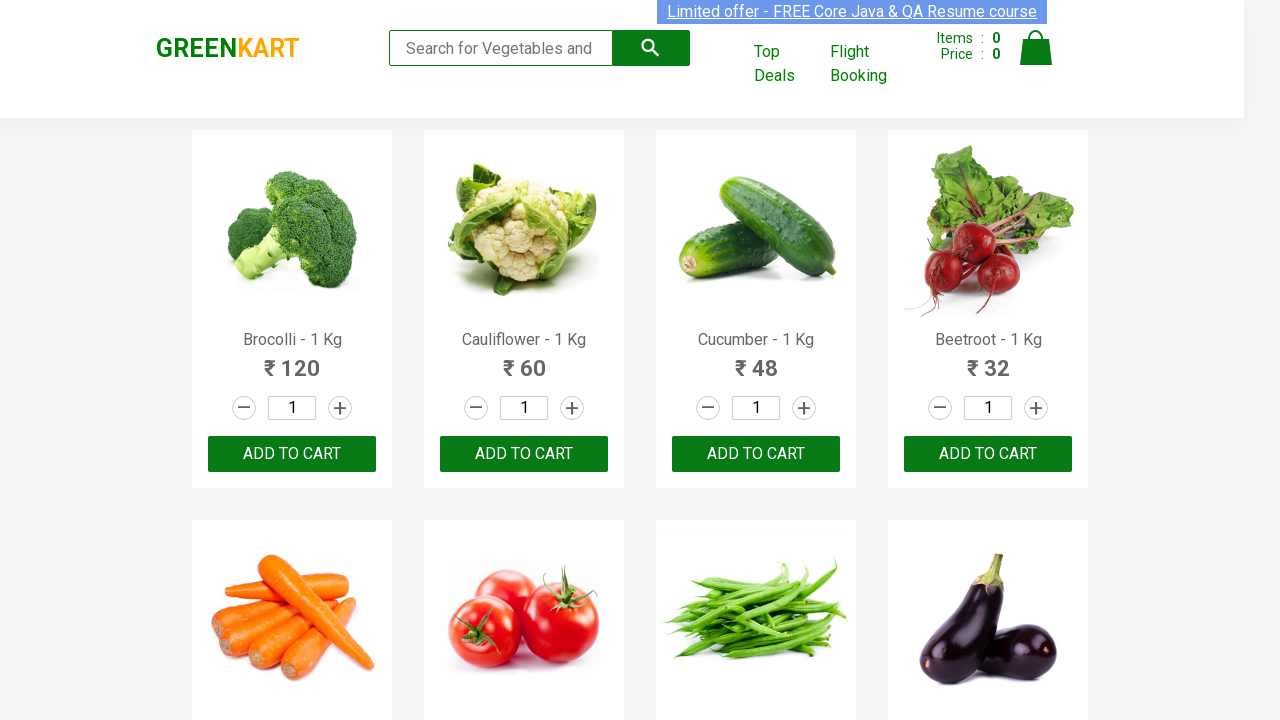

Retrieved all ADD TO CART buttons from the page
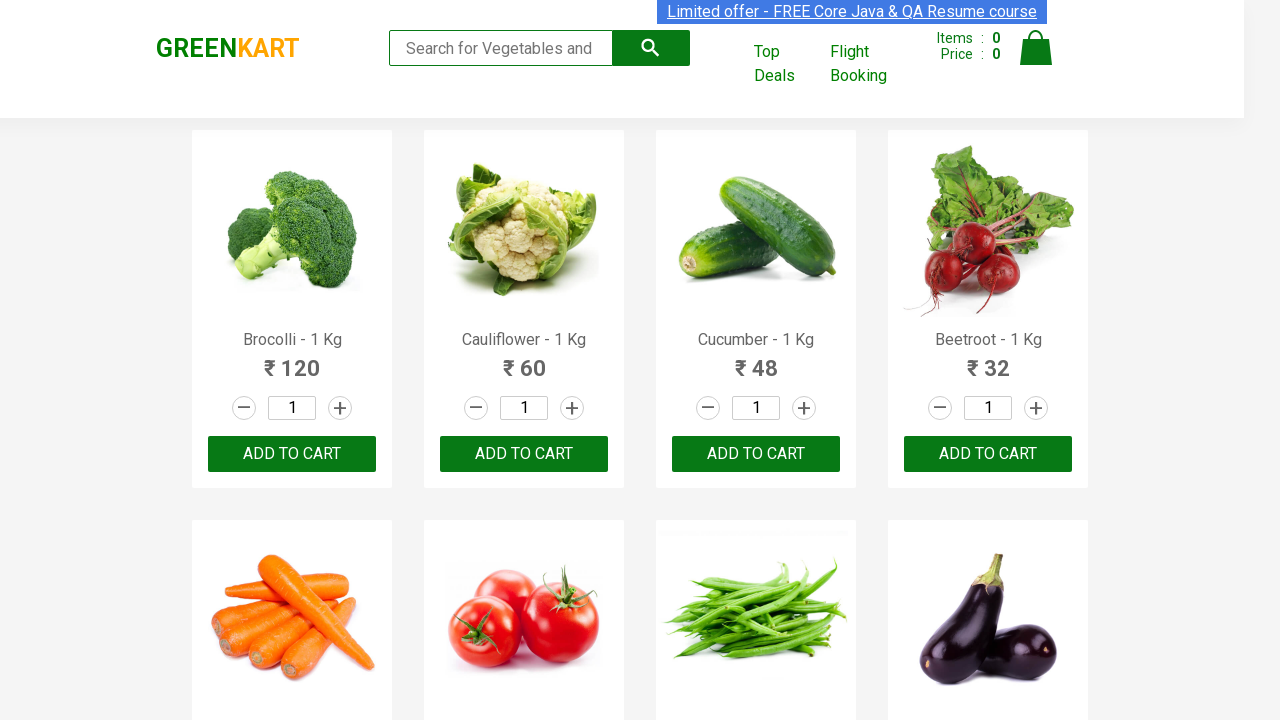

Added Brocolli to cart at (292, 454) on xpath=//button[text()='ADD TO CART'] >> nth=0
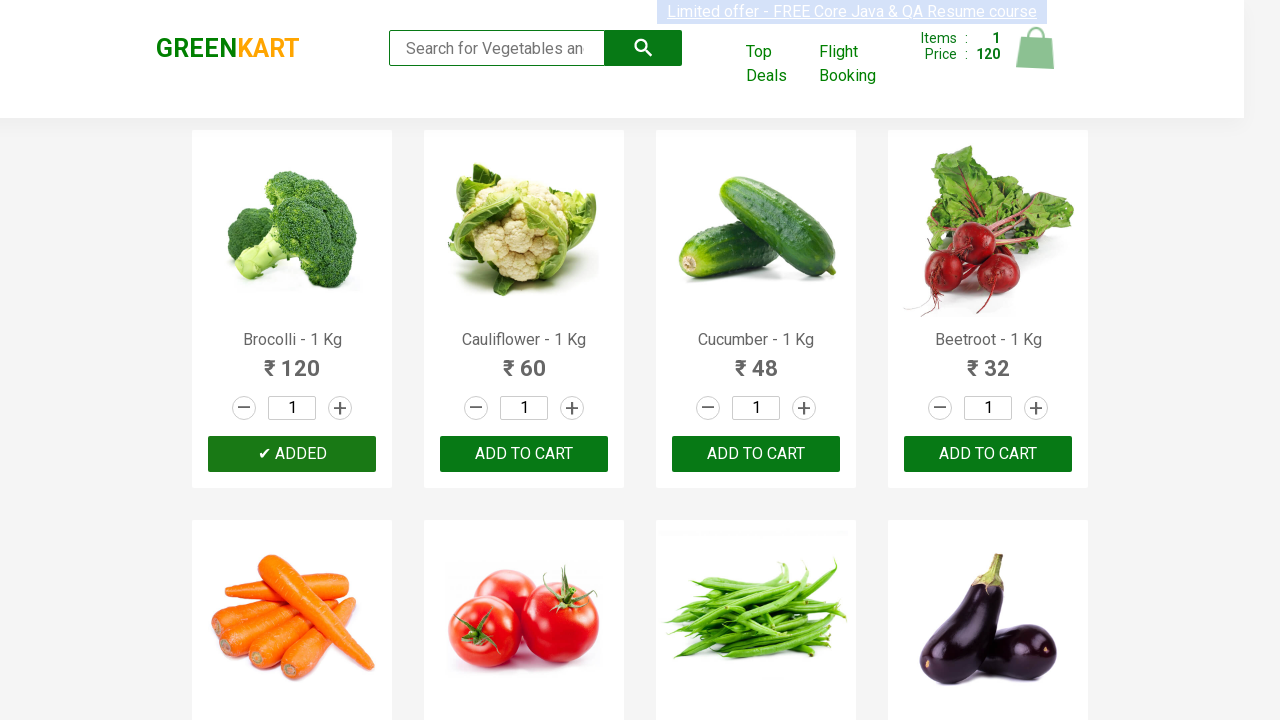

Added Brocolli to cart at (756, 454) on xpath=//button[text()='ADD TO CART'] >> nth=1
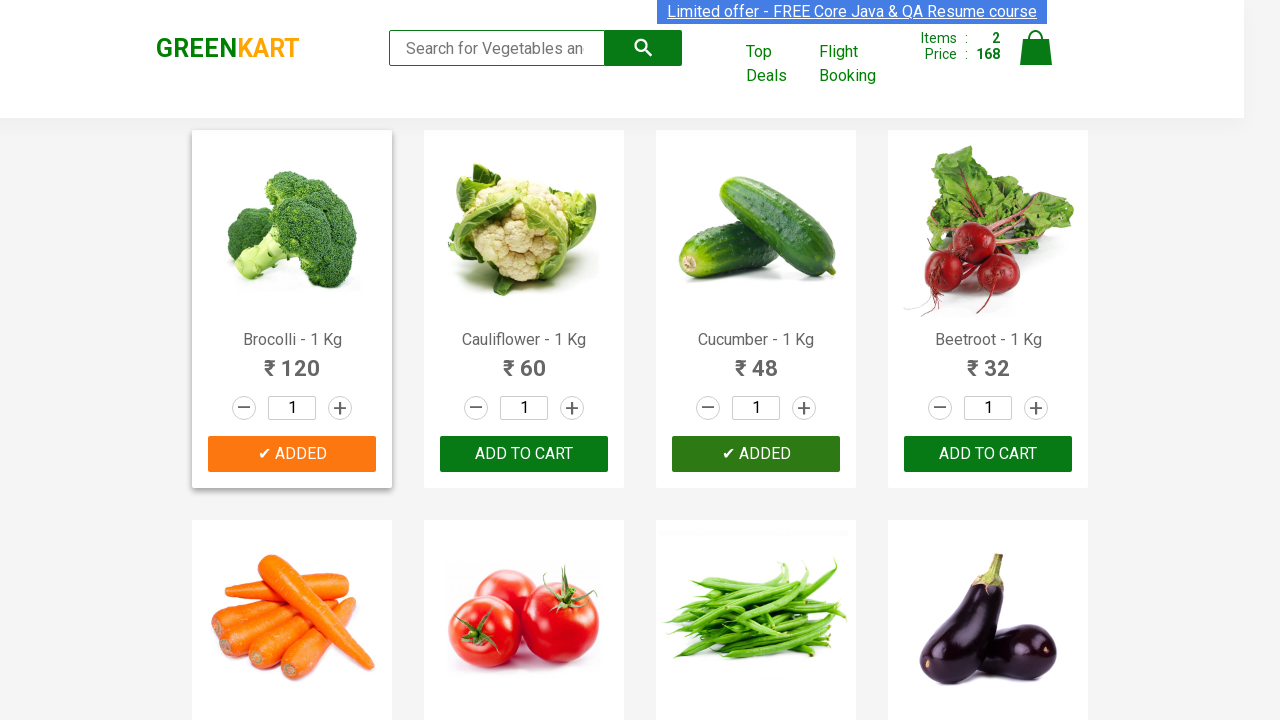

Added Brocolli to cart at (292, 360) on xpath=//button[text()='ADD TO CART'] >> nth=2
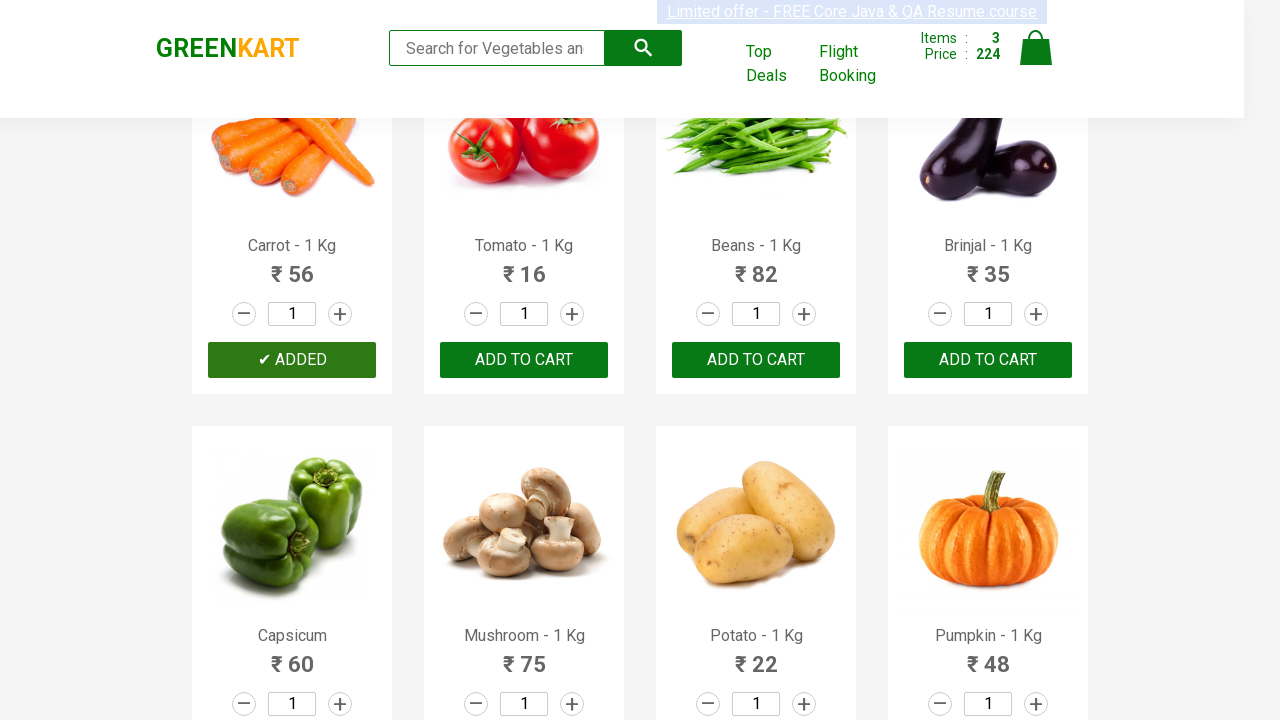

Added Brocolli to cart at (756, 360) on xpath=//button[text()='ADD TO CART'] >> nth=3
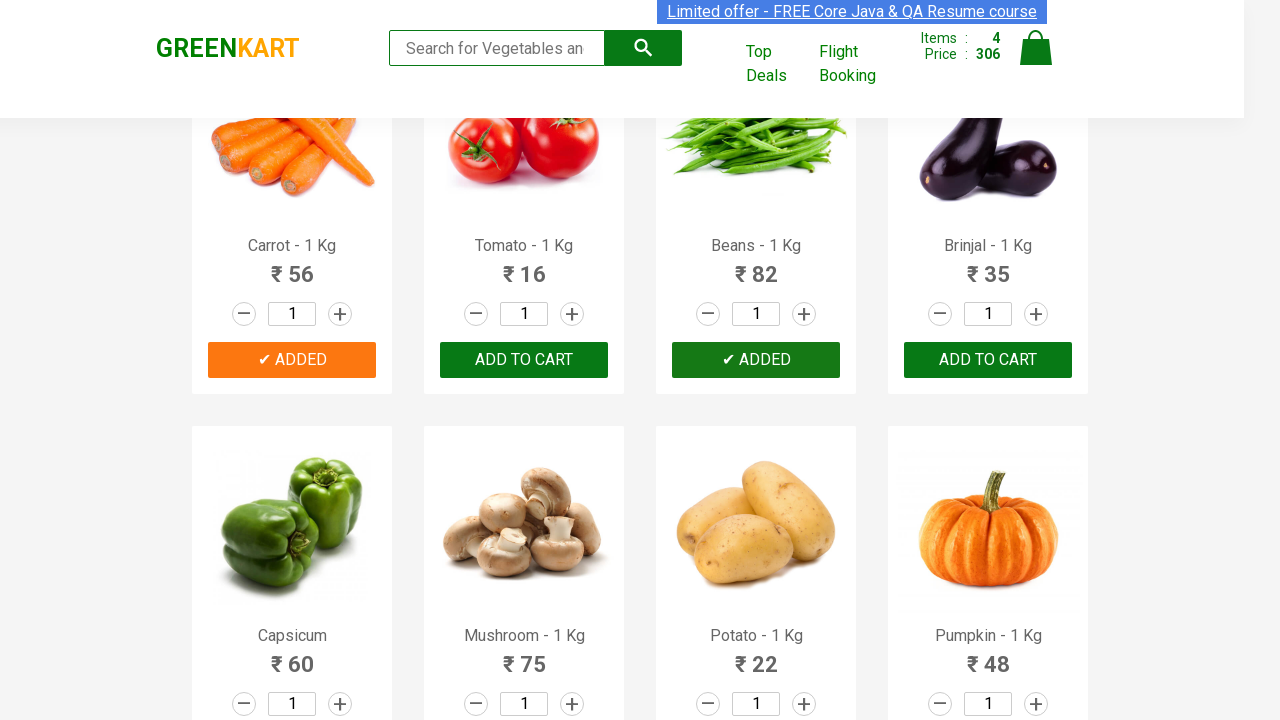

Added Brocolli to cart at (292, 360) on xpath=//button[text()='ADD TO CART'] >> nth=4
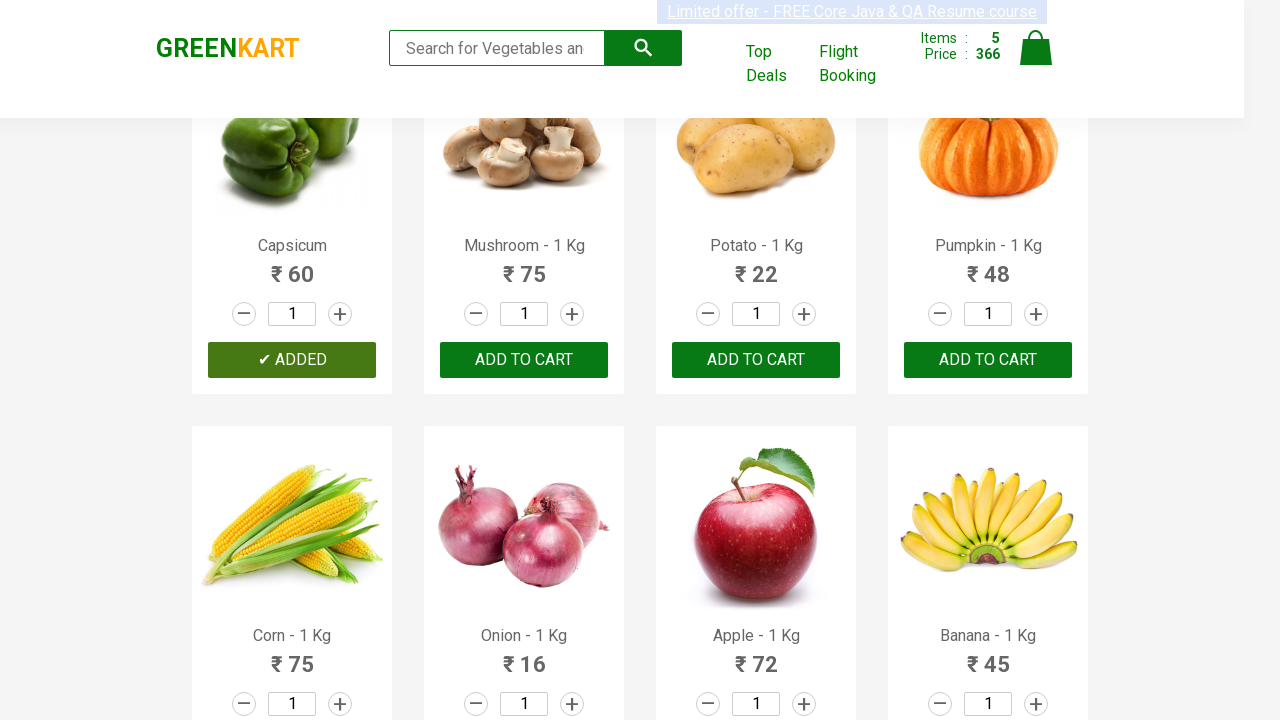

Added Brocolli to cart at (756, 360) on xpath=//button[text()='ADD TO CART'] >> nth=5
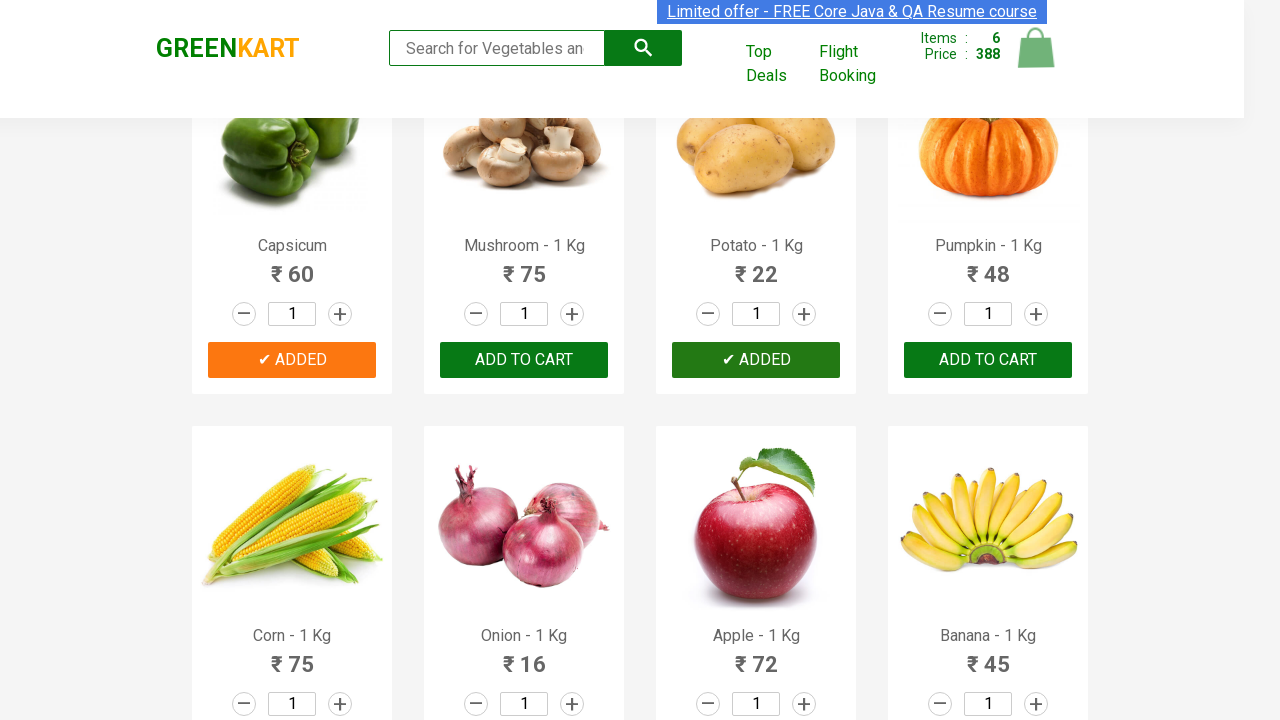

Added Brocolli to cart at (292, 360) on xpath=//button[text()='ADD TO CART'] >> nth=6
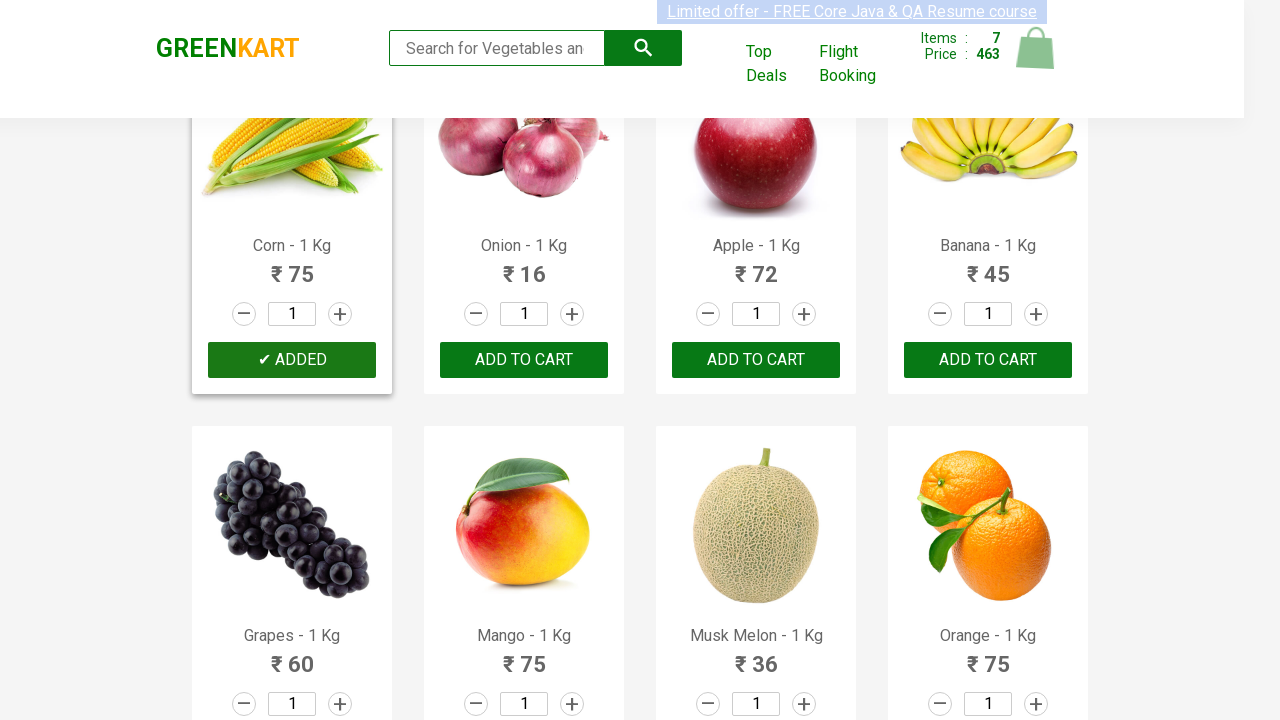

Added Brocolli to cart at (756, 360) on xpath=//button[text()='ADD TO CART'] >> nth=7
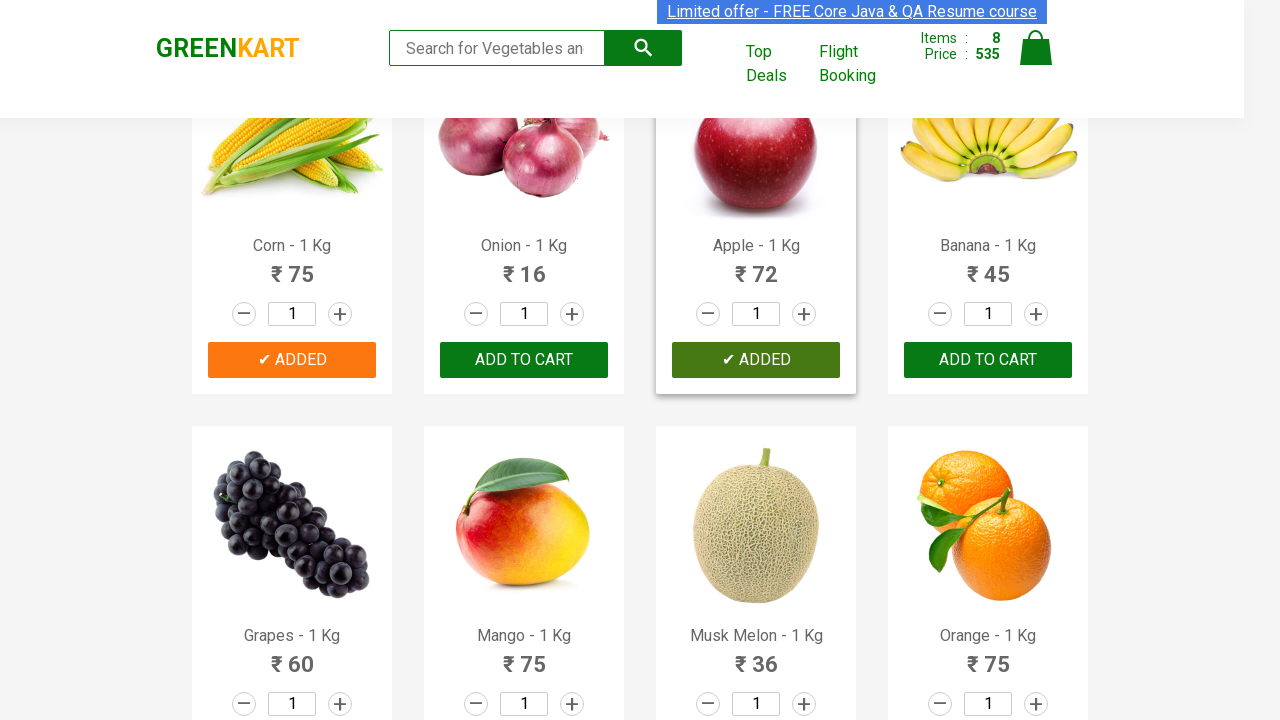

Added Brocolli to cart at (988, 360) on xpath=//button[text()='ADD TO CART'] >> nth=8
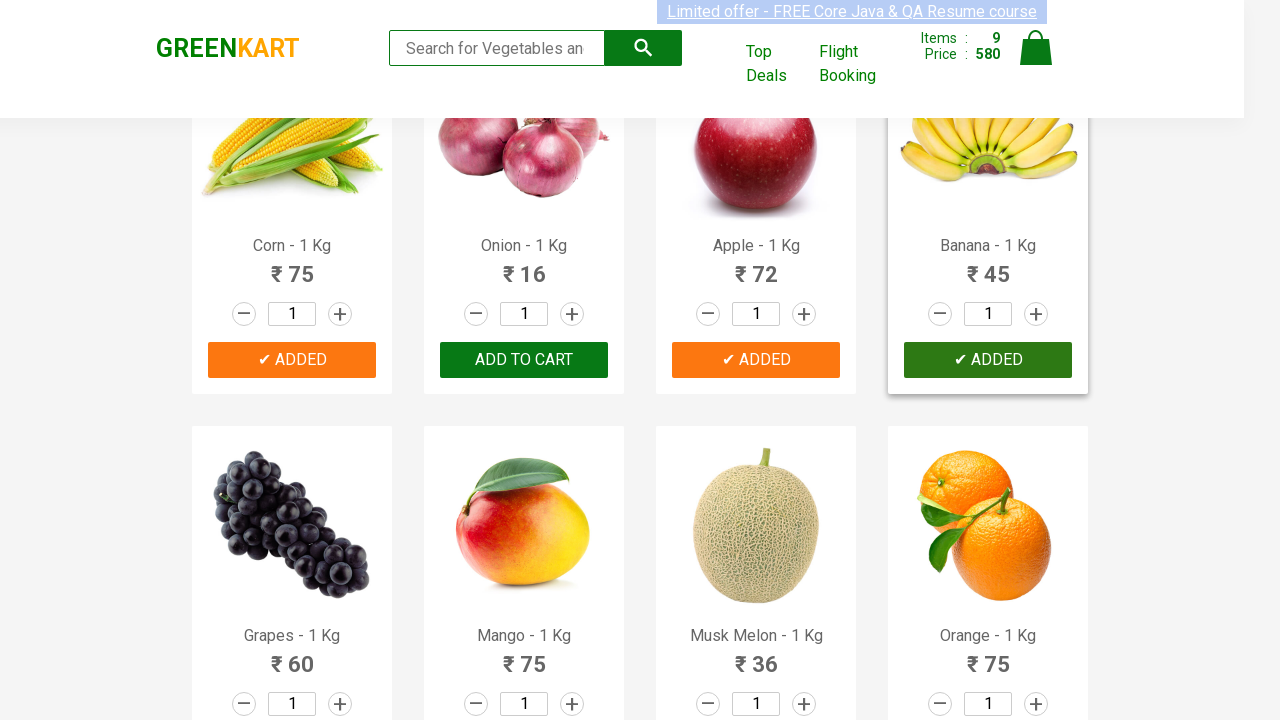

Added Brocolli to cart at (292, 360) on xpath=//button[text()='ADD TO CART'] >> nth=9
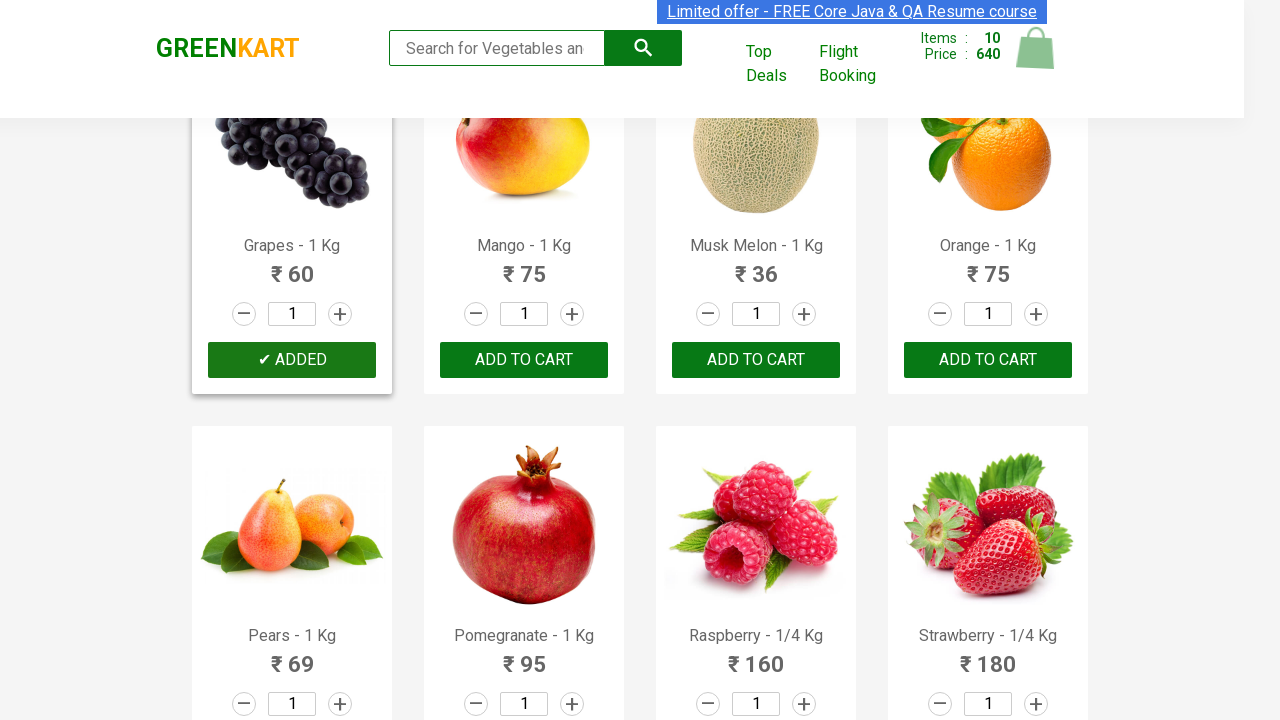

Added Brocolli to cart at (524, 360) on xpath=//button[text()='ADD TO CART'] >> nth=10
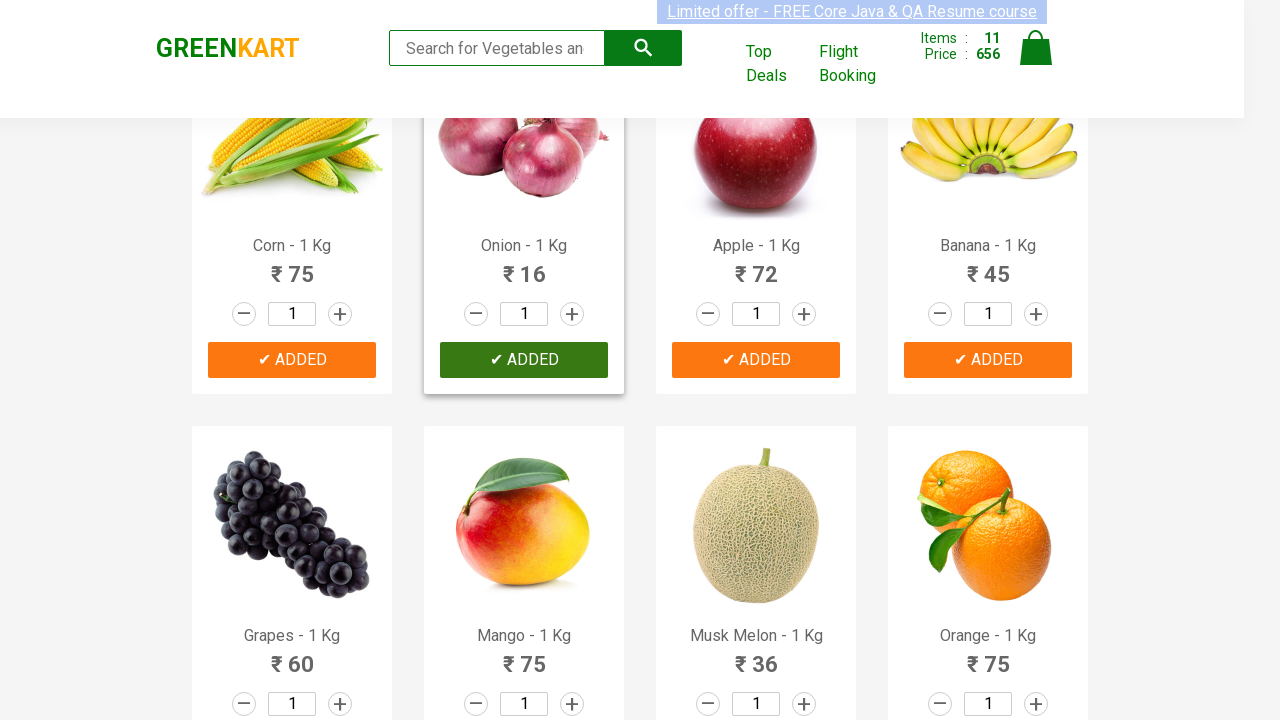

Added Brocolli to cart at (524, 360) on xpath=//button[text()='ADD TO CART'] >> nth=11
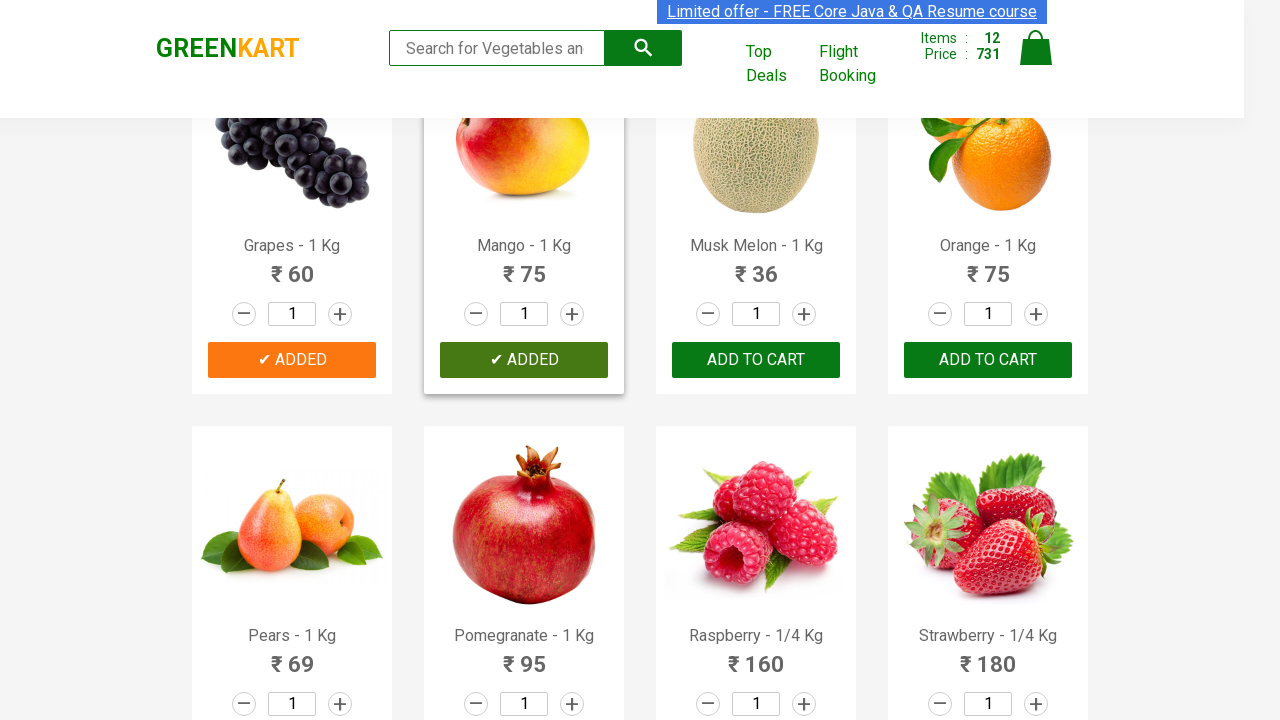

Added Brocolli to cart at (988, 360) on xpath=//button[text()='ADD TO CART'] >> nth=12
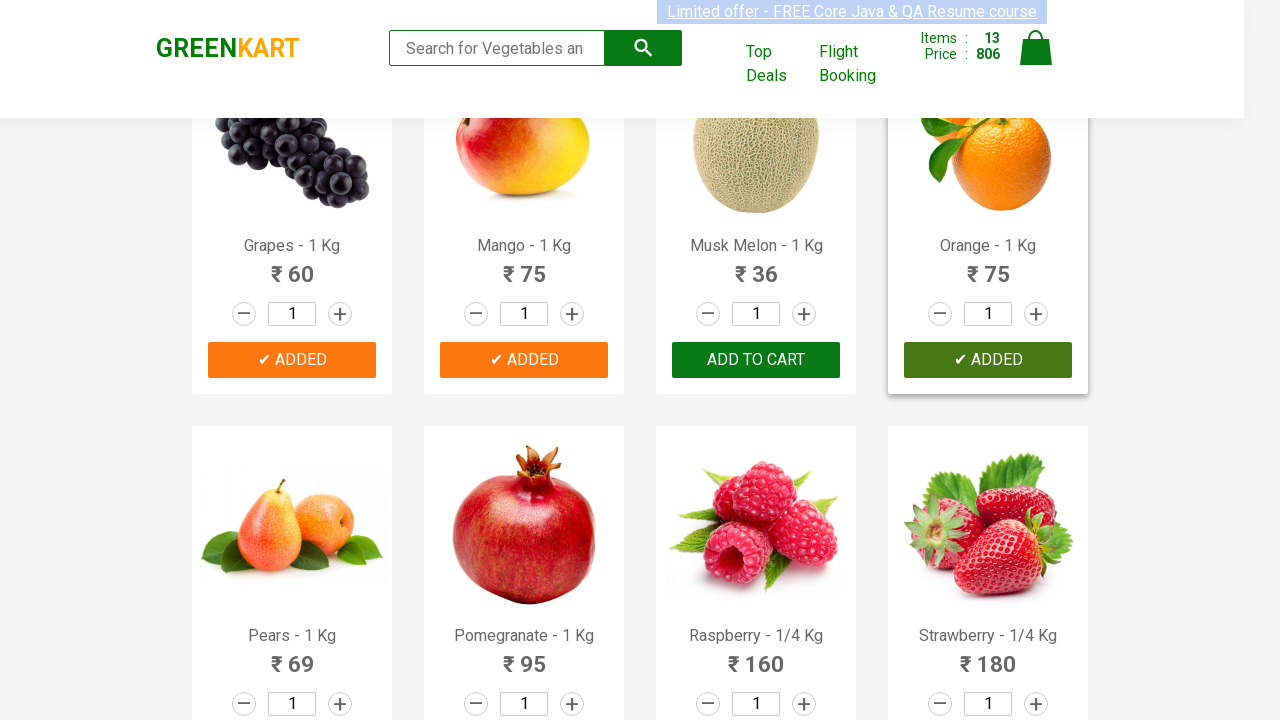

Added Brocolli to cart at (292, 360) on xpath=//button[text()='ADD TO CART'] >> nth=13
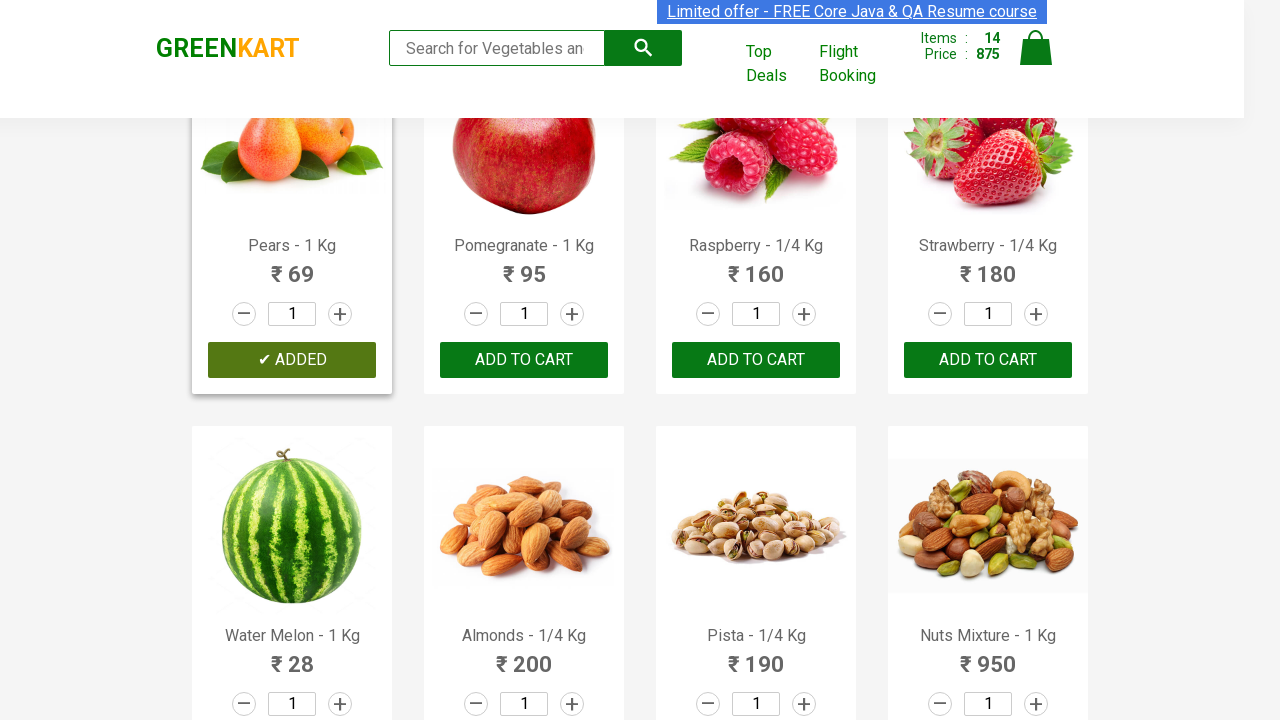

Added Brocolli to cart at (524, 360) on xpath=//button[text()='ADD TO CART'] >> nth=14
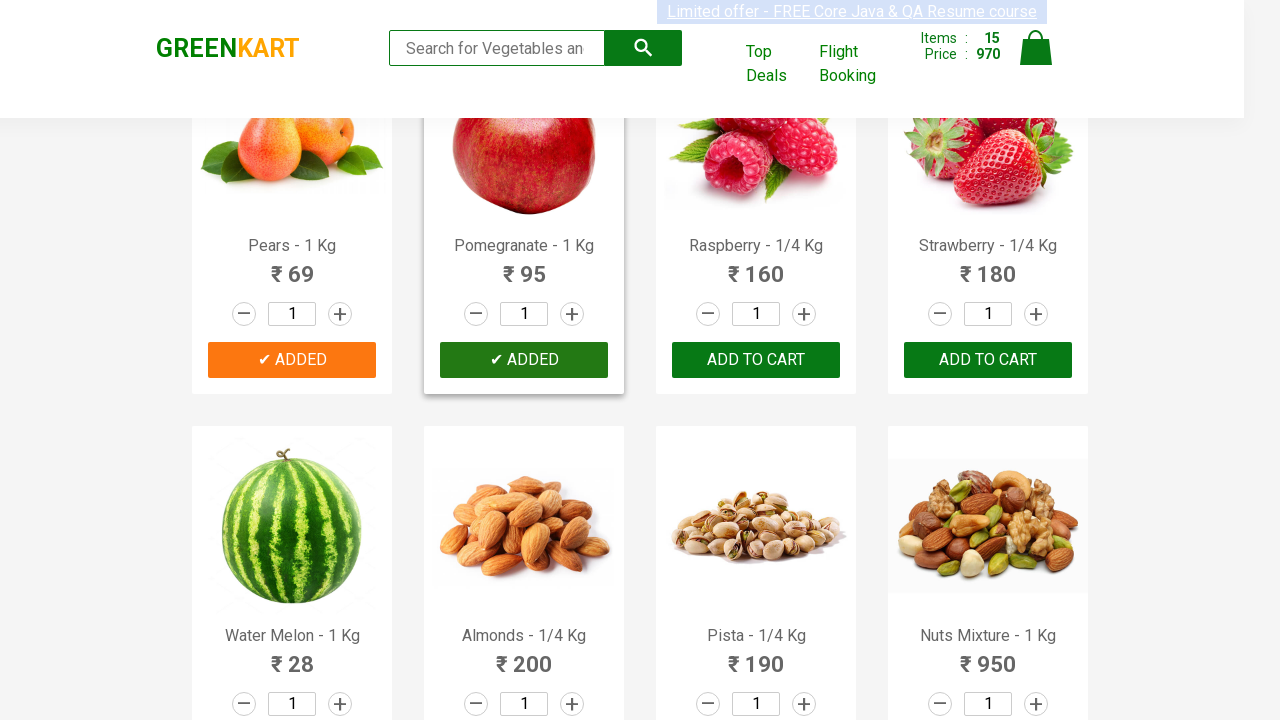

Added Brocolli to cart at (756, 360) on xpath=//button[text()='ADD TO CART'] >> nth=15
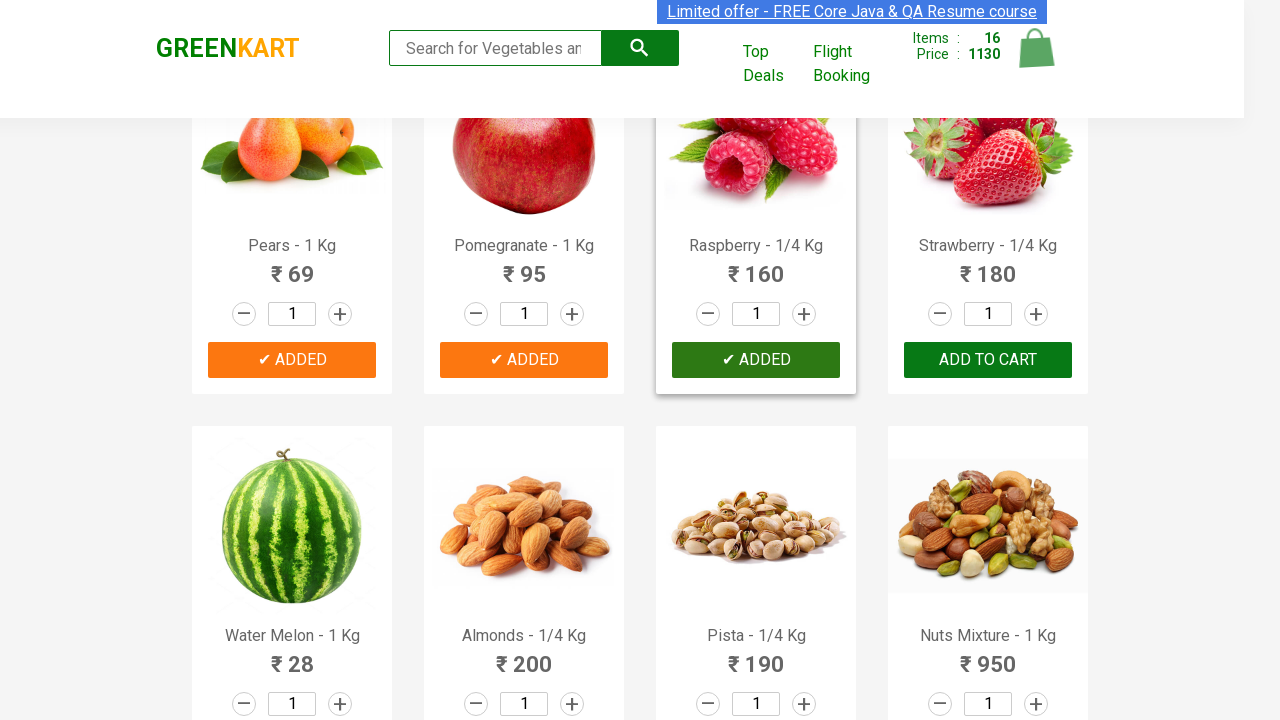

Added Brocolli to cart at (988, 360) on xpath=//button[text()='ADD TO CART'] >> nth=16
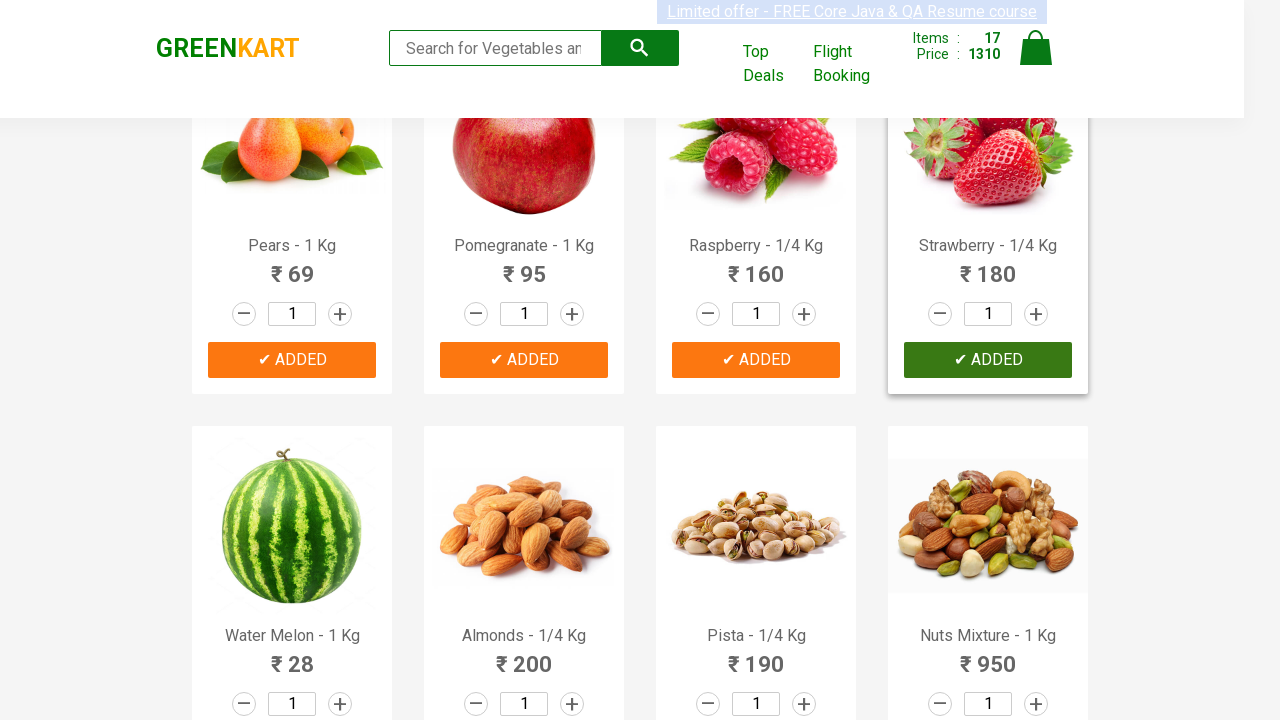

Added Brocolli to cart at (292, 360) on xpath=//button[text()='ADD TO CART'] >> nth=17
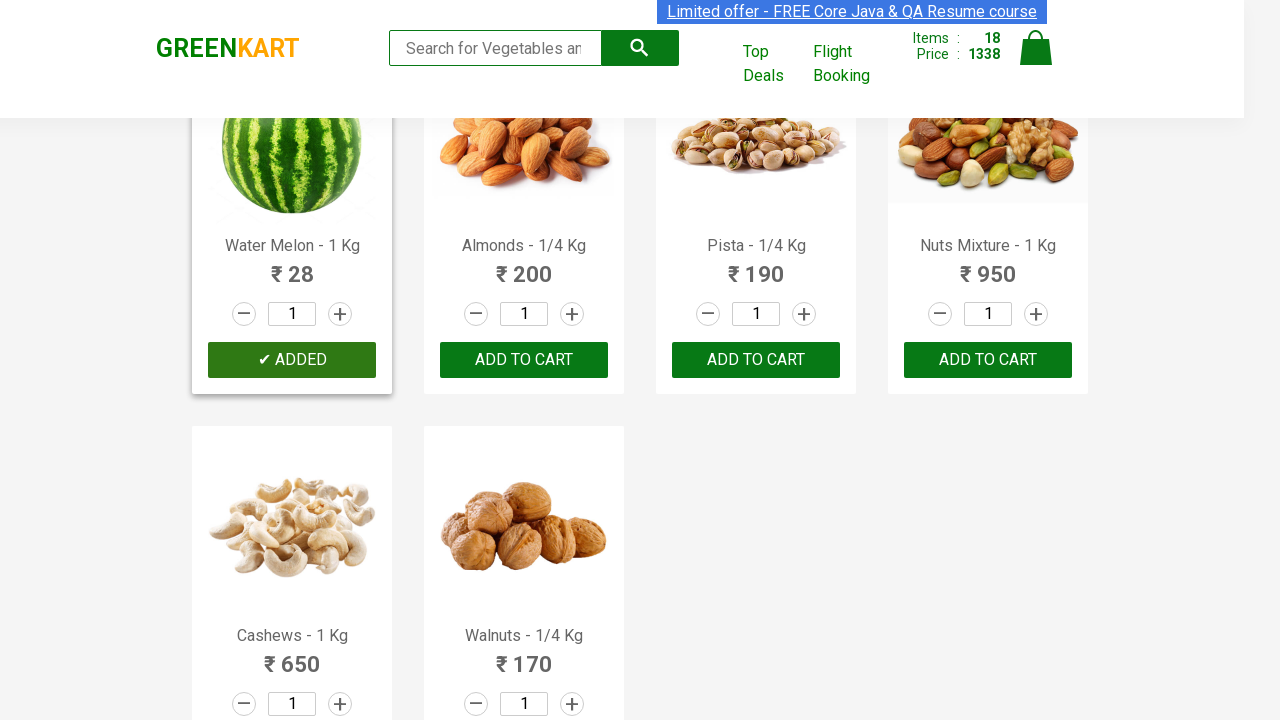

Added Brocolli to cart at (524, 360) on xpath=//button[text()='ADD TO CART'] >> nth=18
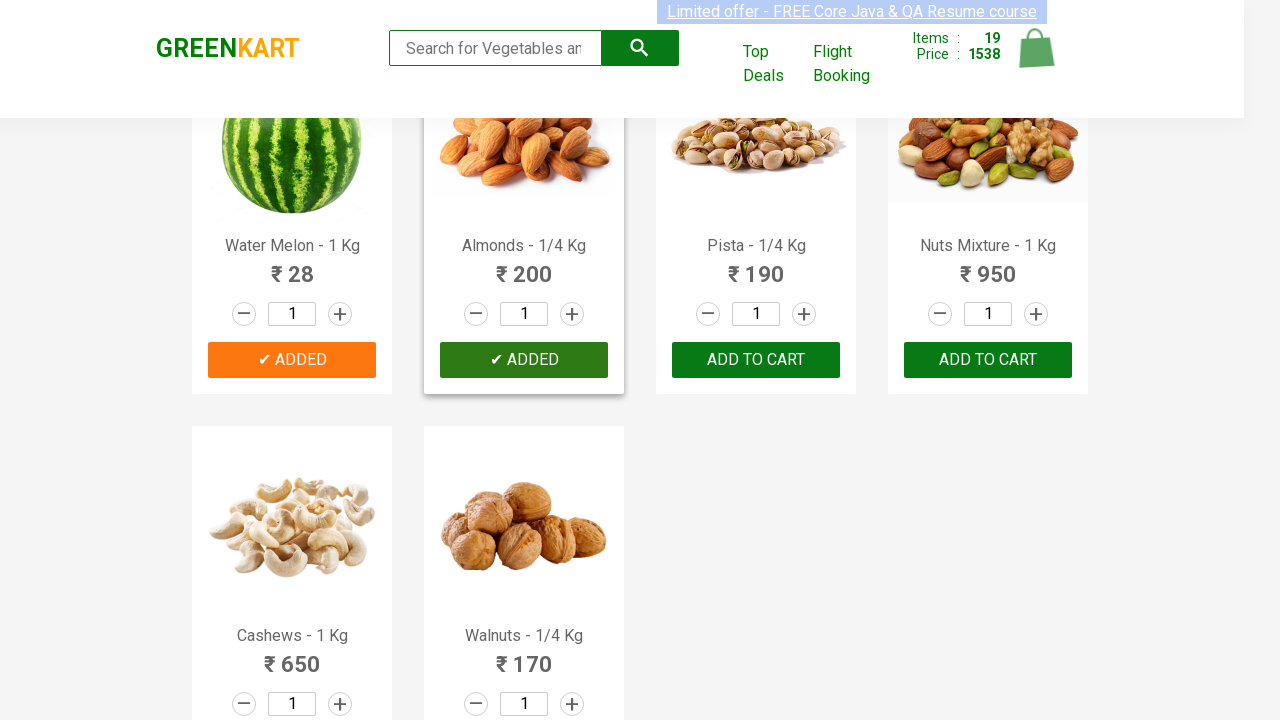

Added Brocolli to cart at (756, 360) on xpath=//button[text()='ADD TO CART'] >> nth=19
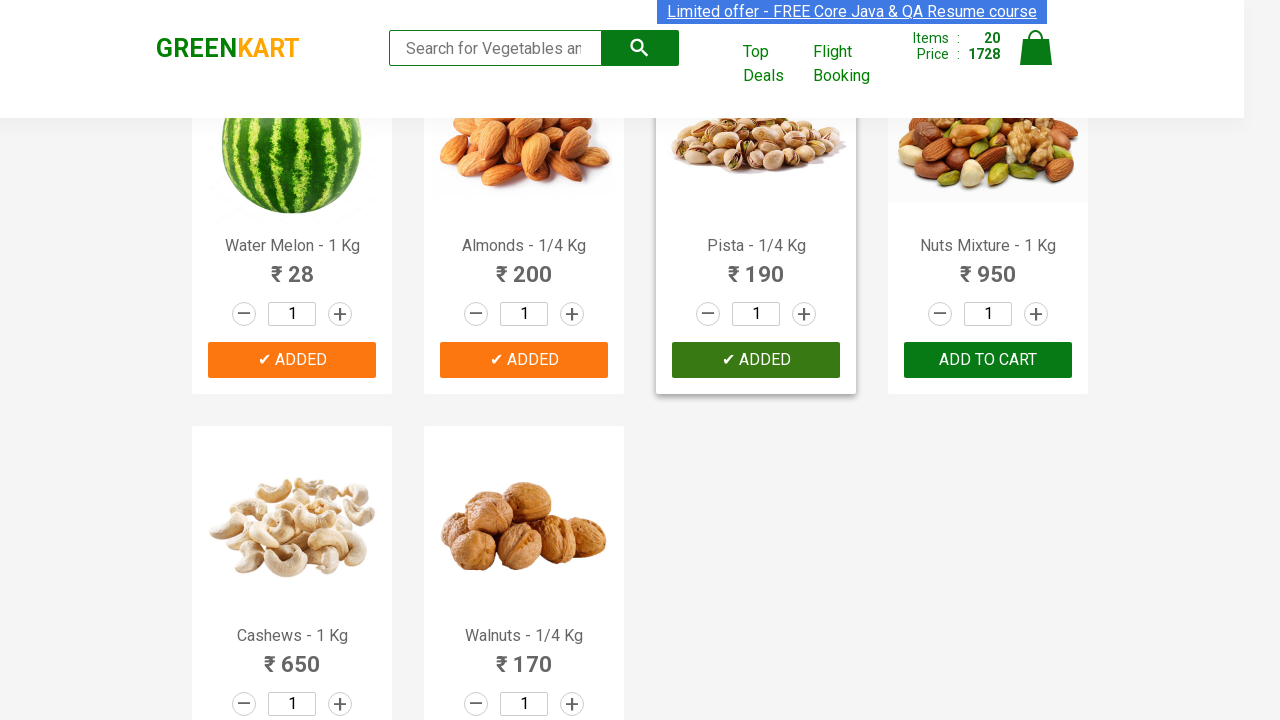

Added Brocolli to cart at (988, 360) on xpath=//button[text()='ADD TO CART'] >> nth=20
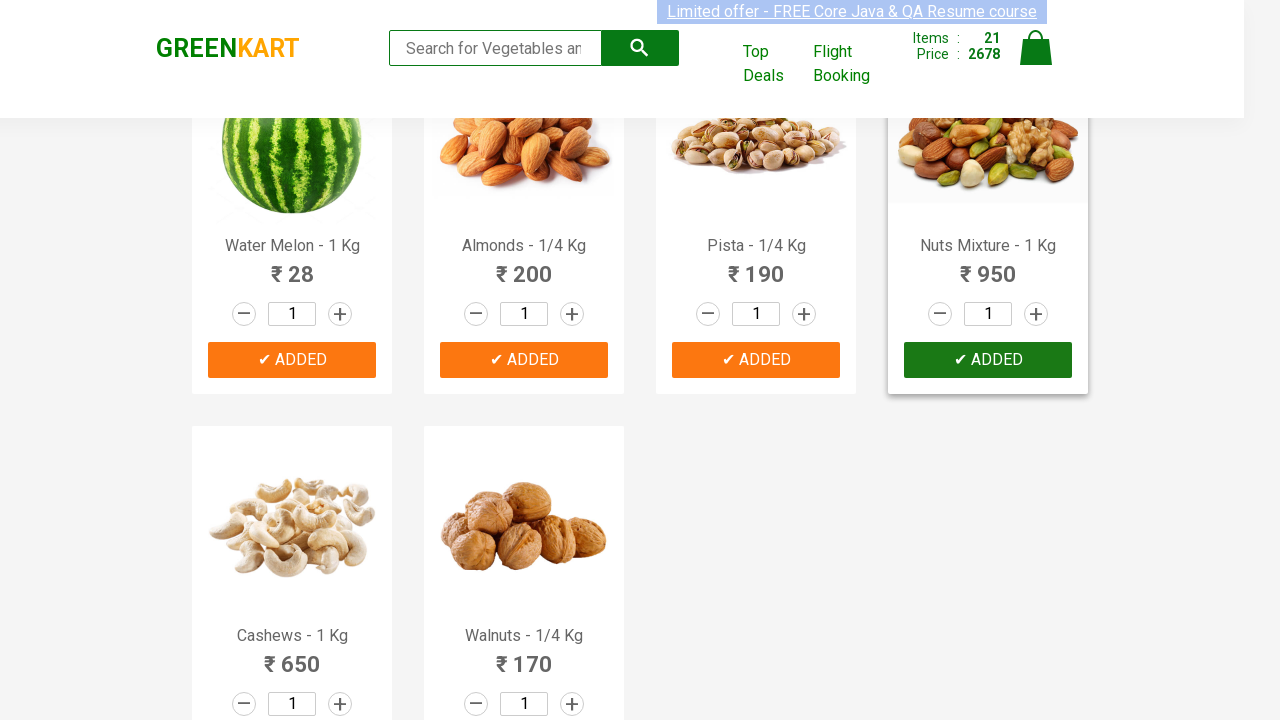

Added Brocolli to cart at (292, 569) on xpath=//button[text()='ADD TO CART'] >> nth=21
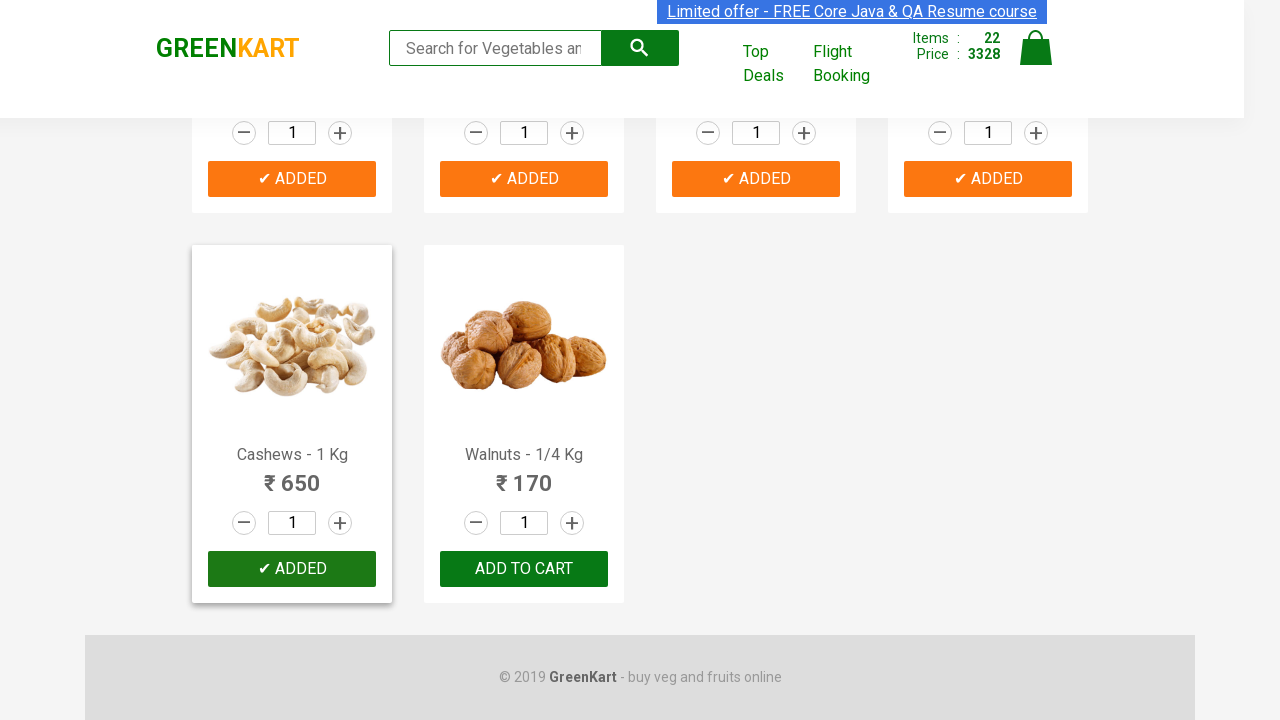

Added Brocolli to cart at (524, 569) on xpath=//button[text()='ADD TO CART'] >> nth=22
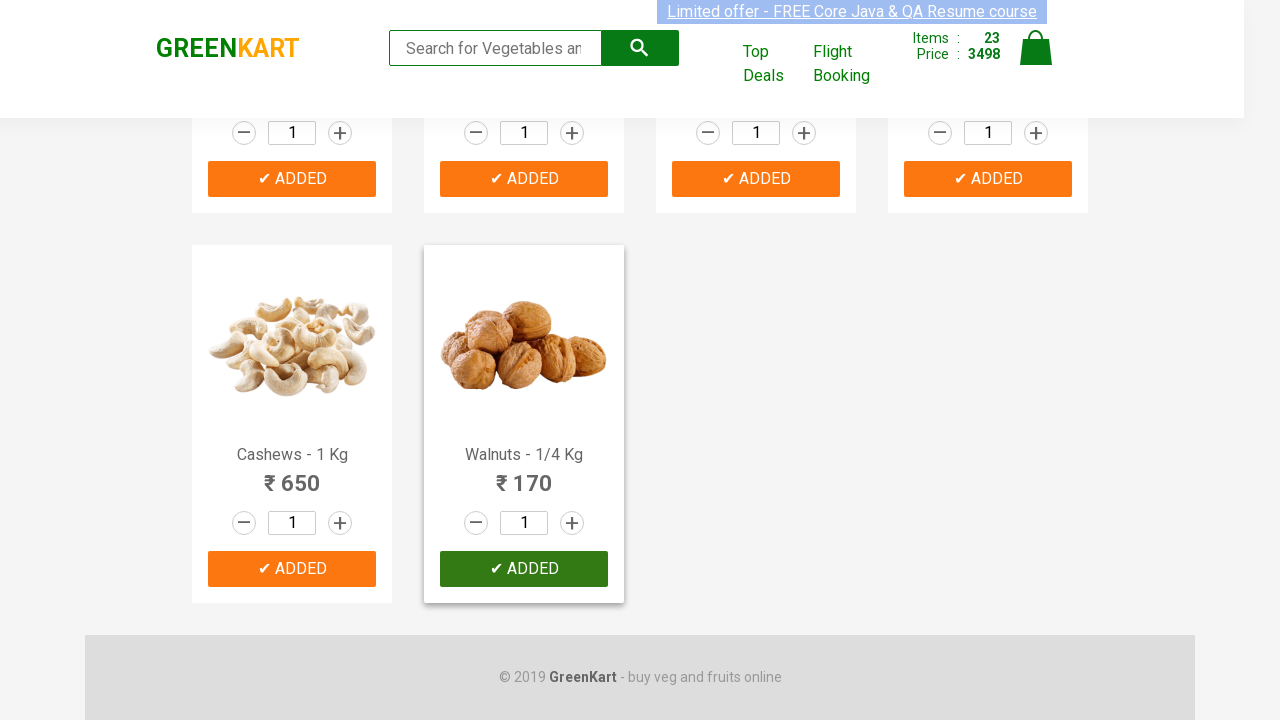

Added Brocolli to cart at (988, 360) on xpath=//button[text()='ADD TO CART'] >> nth=23
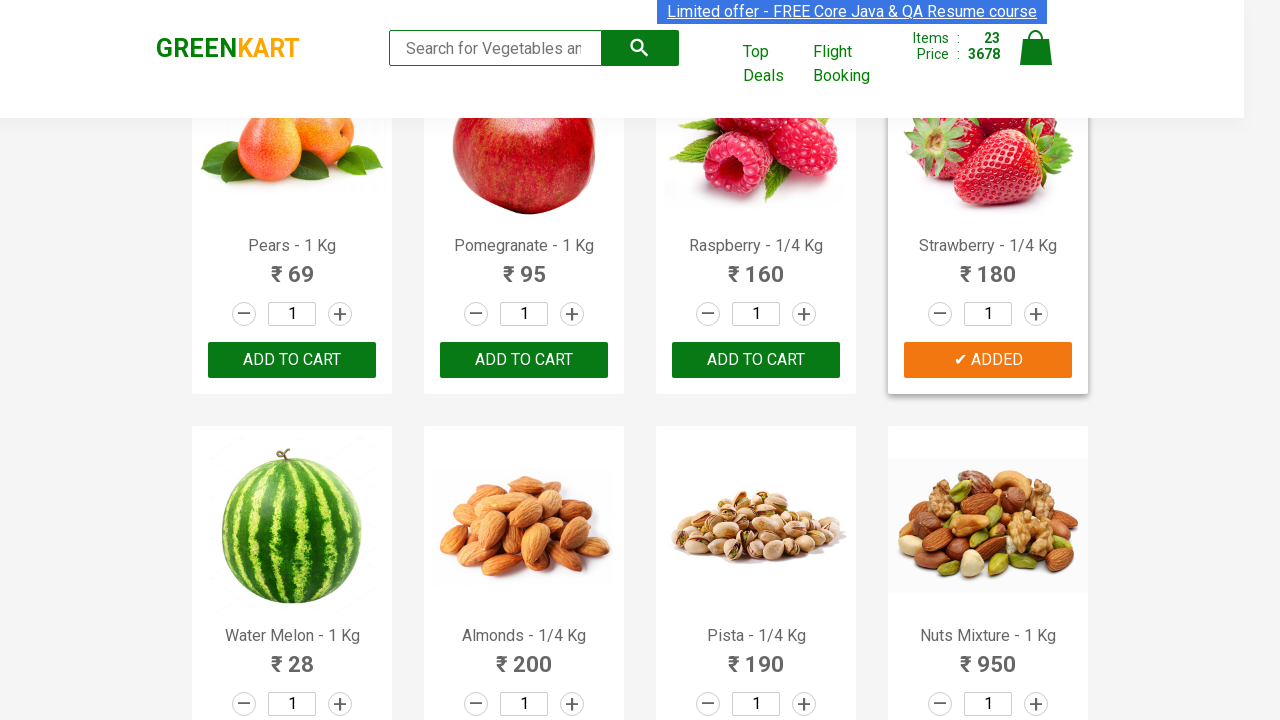

Added Carrot to cart at (292, 569) on xpath=//button[text()='ADD TO CART'] >> nth=27
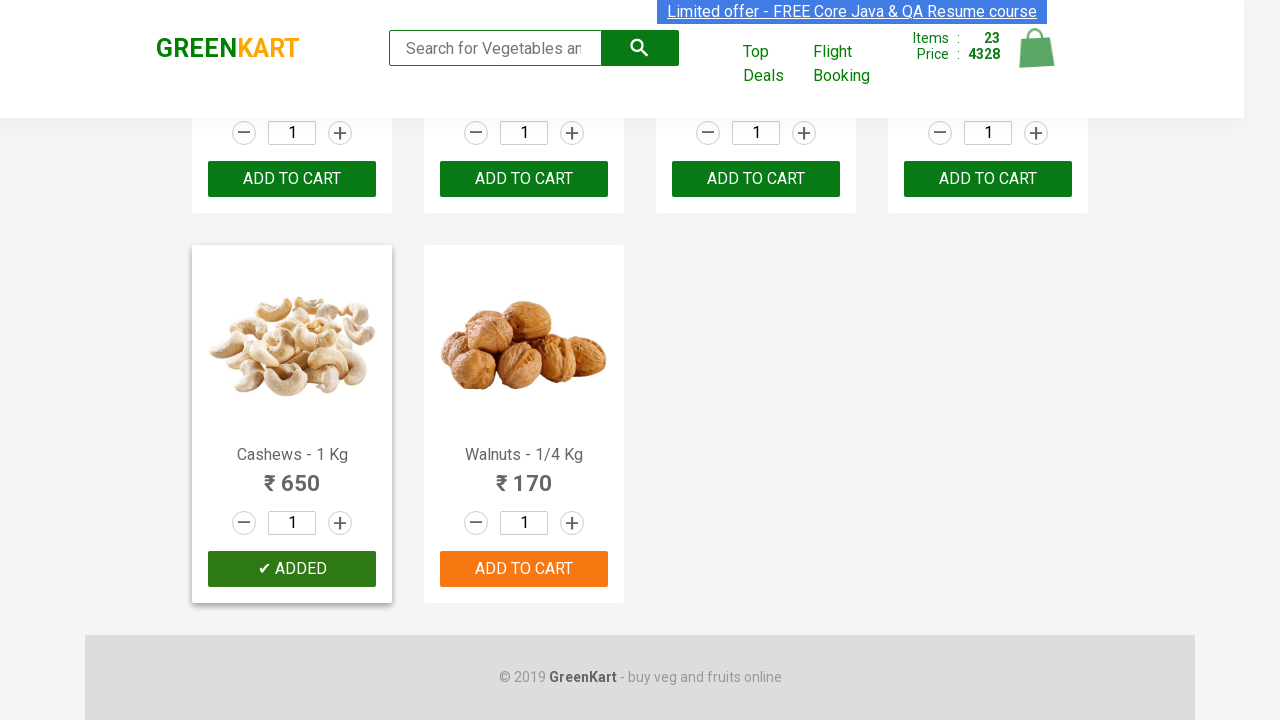

Clicked on cart icon at (1036, 48) on xpath=//*[@alt='Cart']
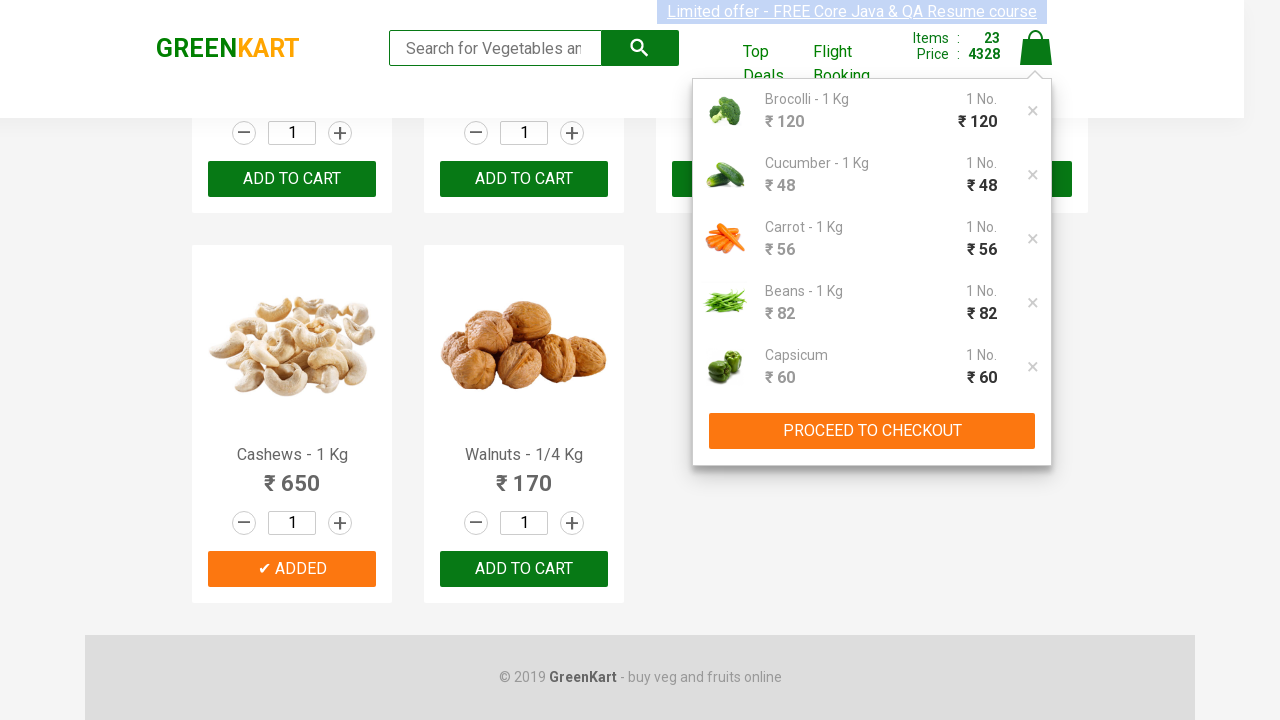

Clicked PROCEED TO CHECKOUT button at (872, 431) on xpath=//button[text()='PROCEED TO CHECKOUT']
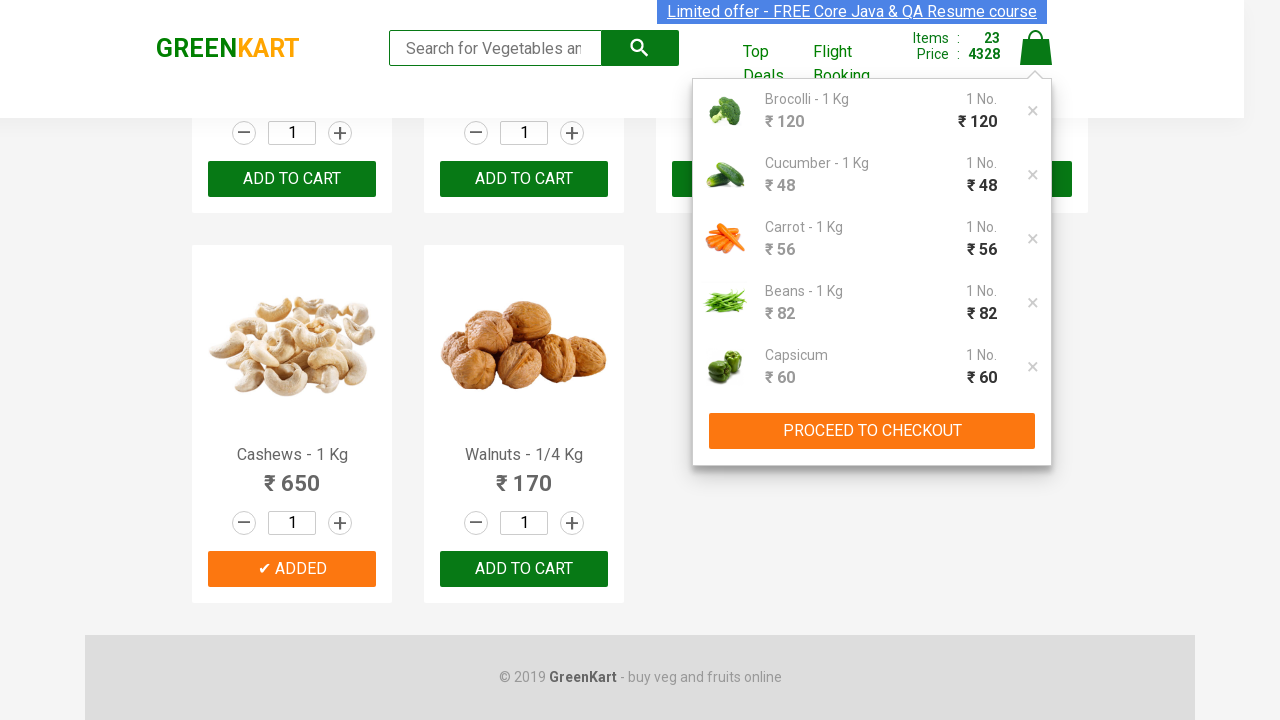

Clicked on promo code input field at (910, 530) on xpath=//*[@class='promoCode']
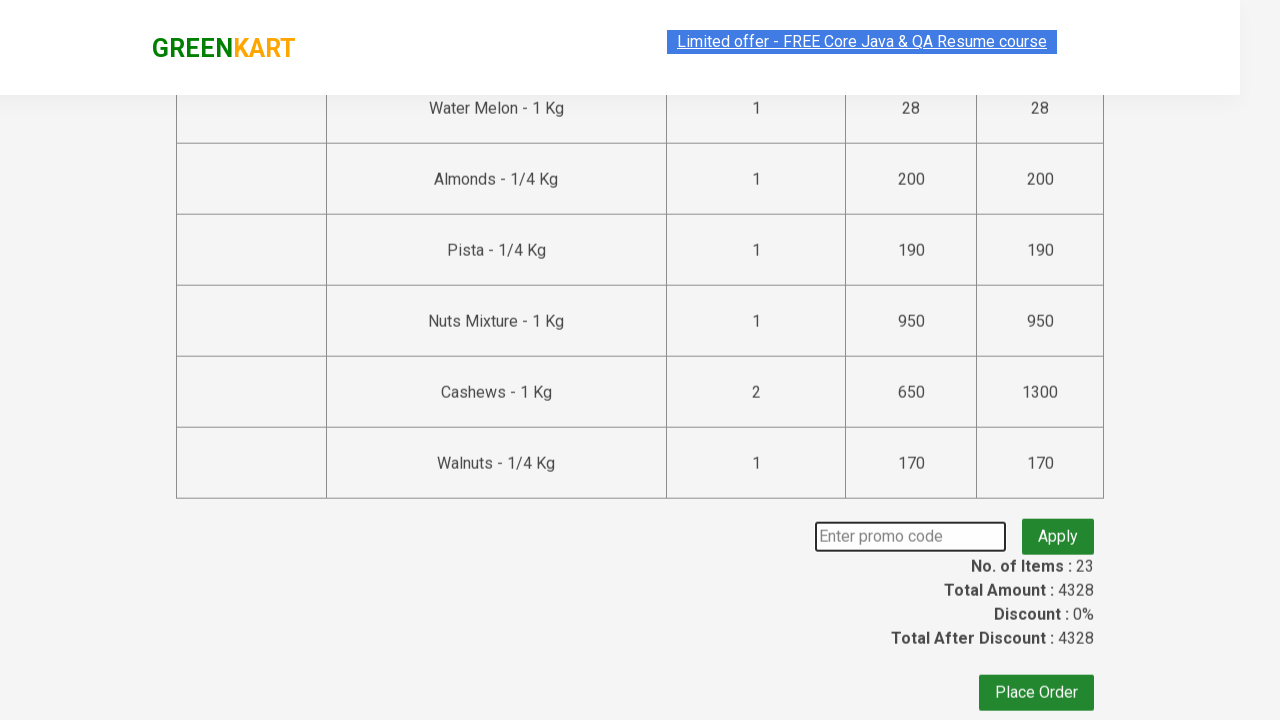

Filled promo code field with 'rahulshettyacademy' on //*[@class='promoCode']
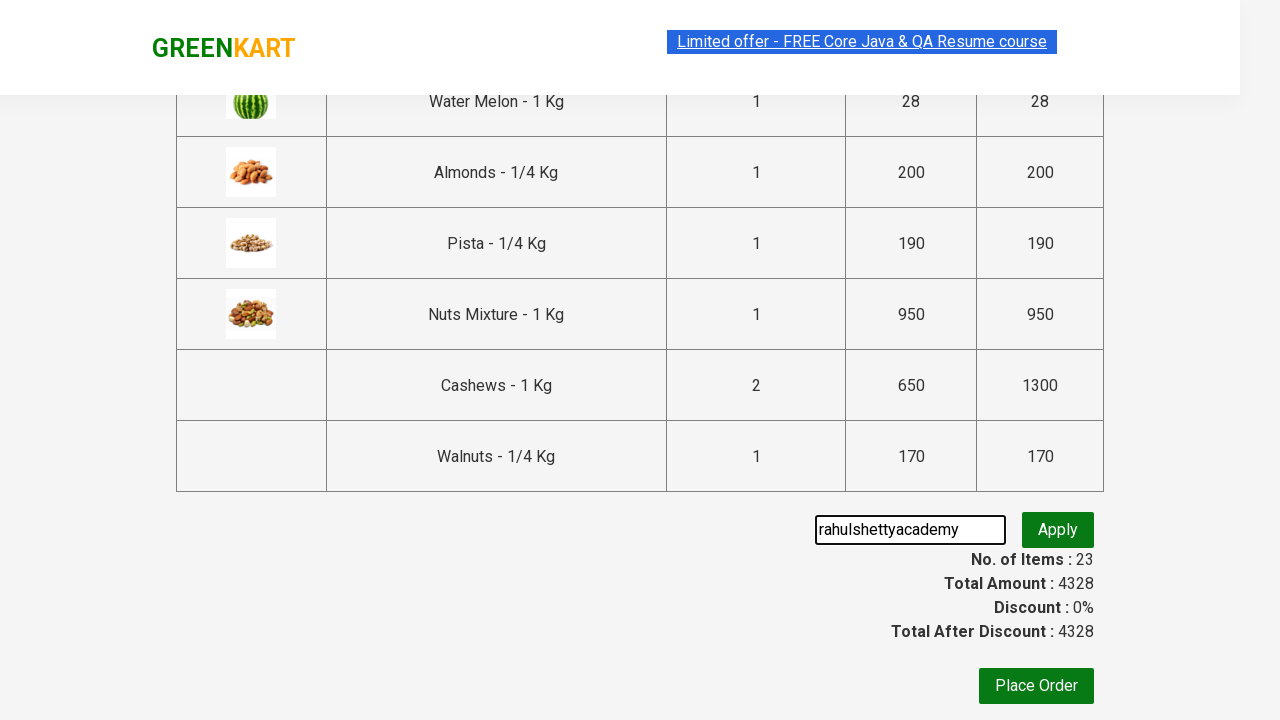

Clicked Apply button for promo code at (1058, 530) on xpath=//*[text()='Apply']
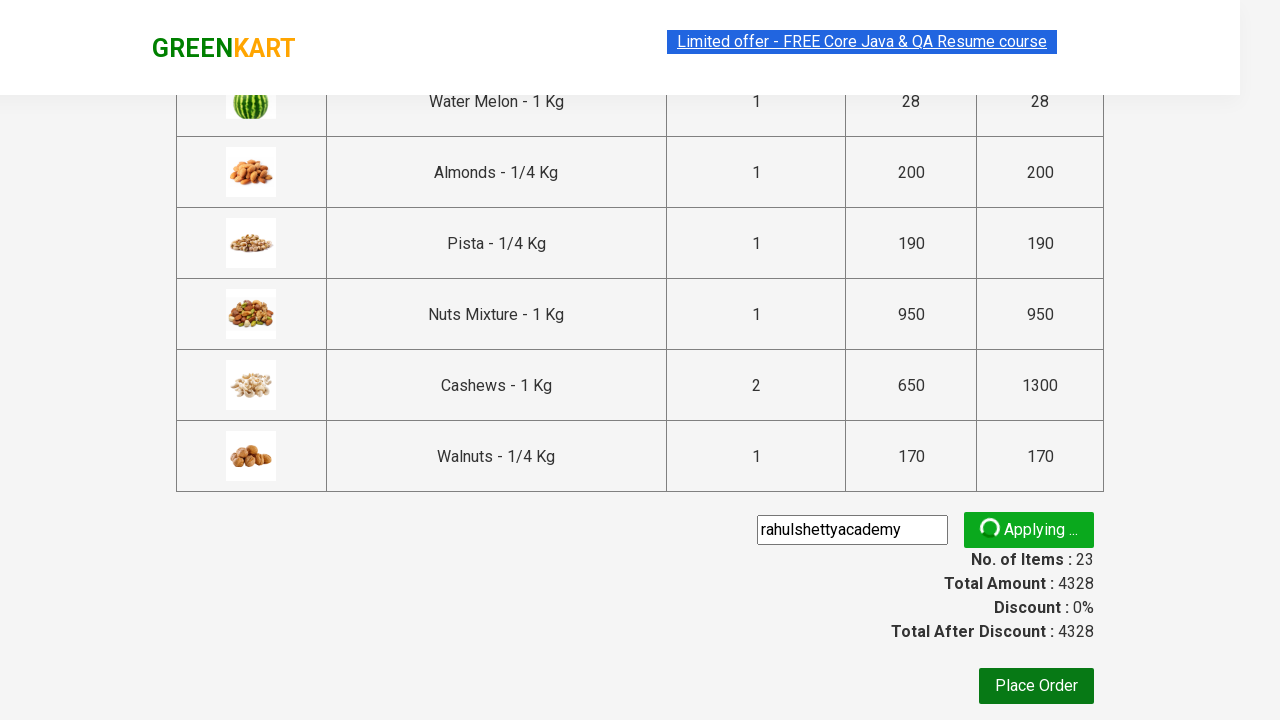

Promo code confirmation message appeared
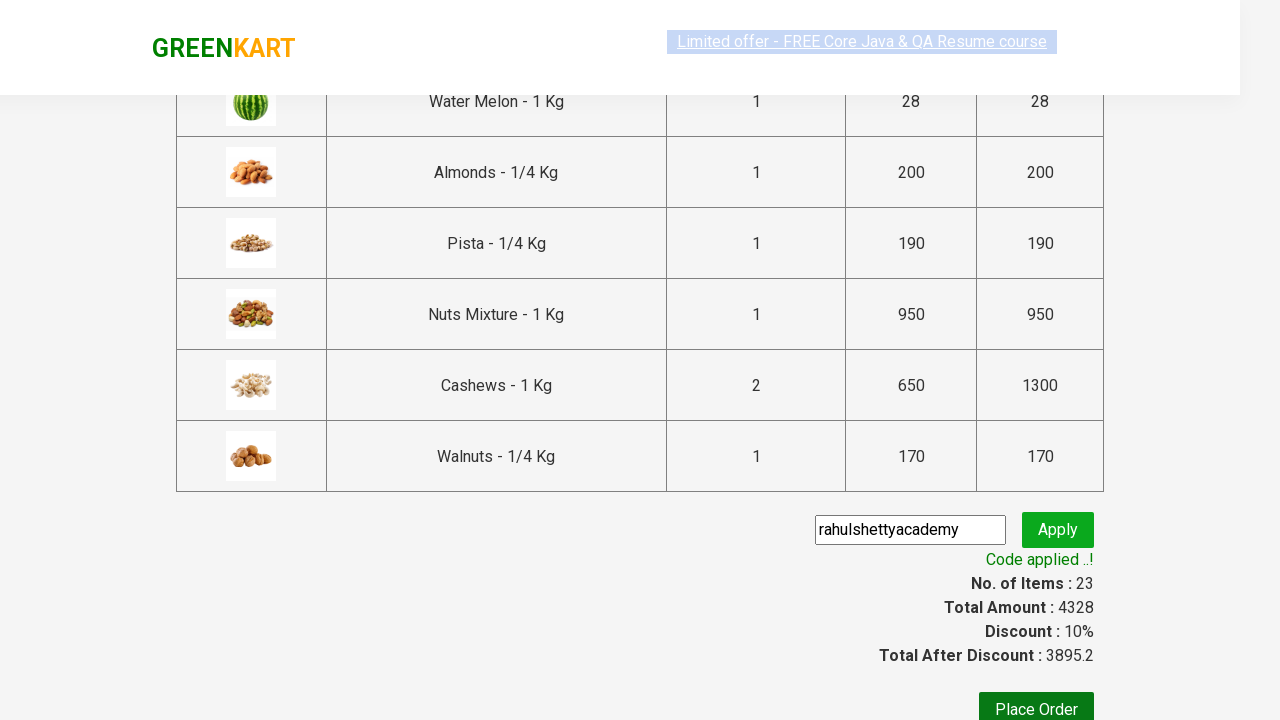

Clicked Place Order button at (1036, 702) on xpath=//button[text()='Place Order']
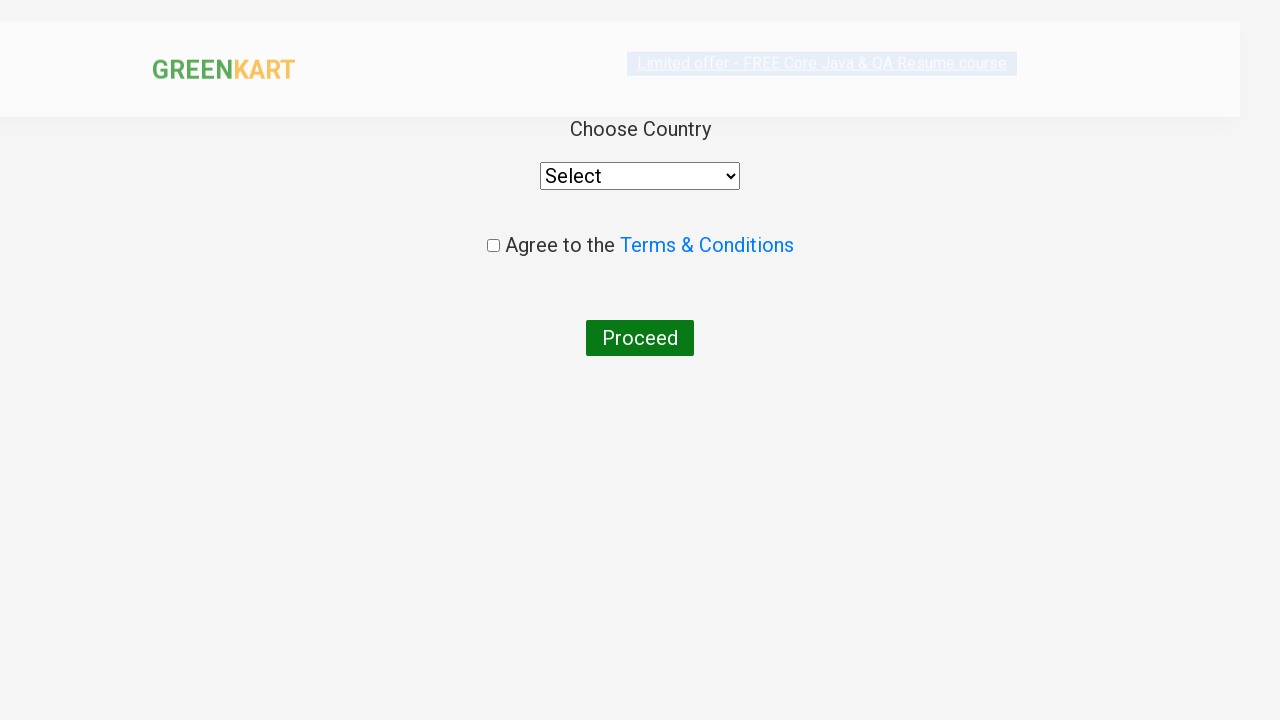

Clicked on country dropdown at (640, 176) on xpath=//div/select
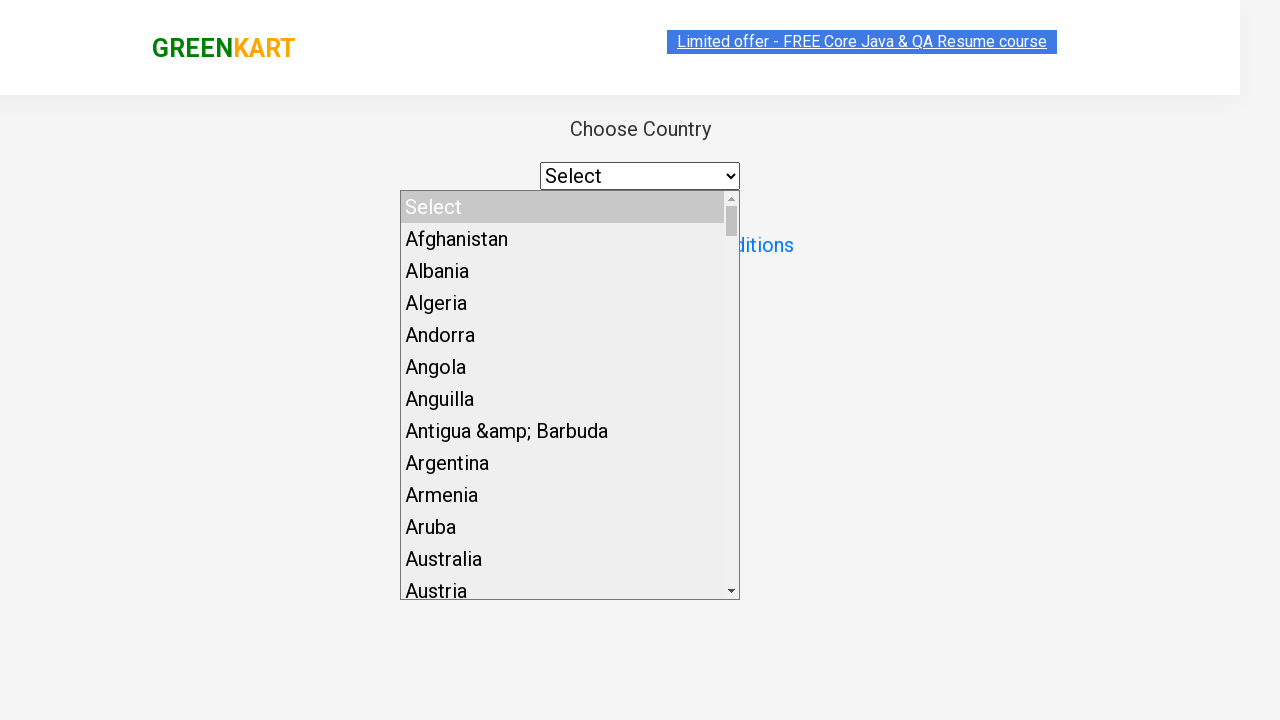

Selected 'India' from country dropdown on //div/select
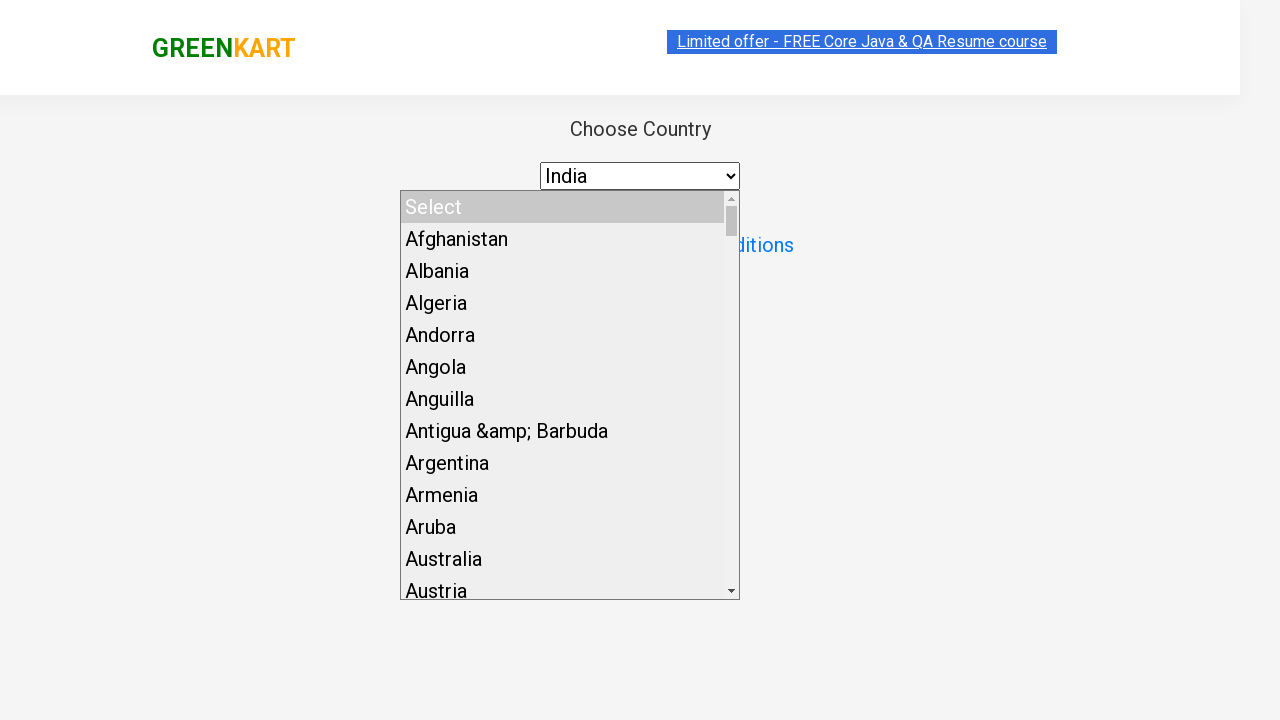

Checked the agreement checkbox at (493, 246) on xpath=//*[@type='checkbox']
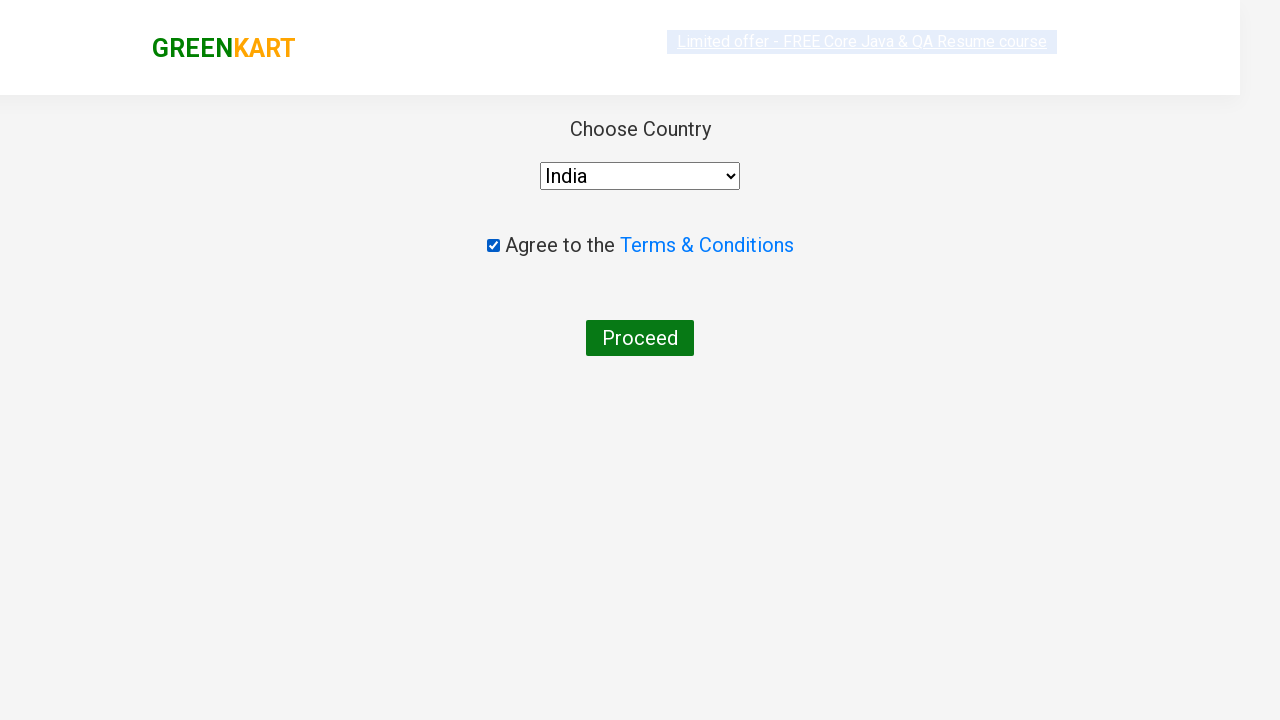

Clicked Proceed button to complete order at (640, 338) on xpath=//button[text()='Proceed']
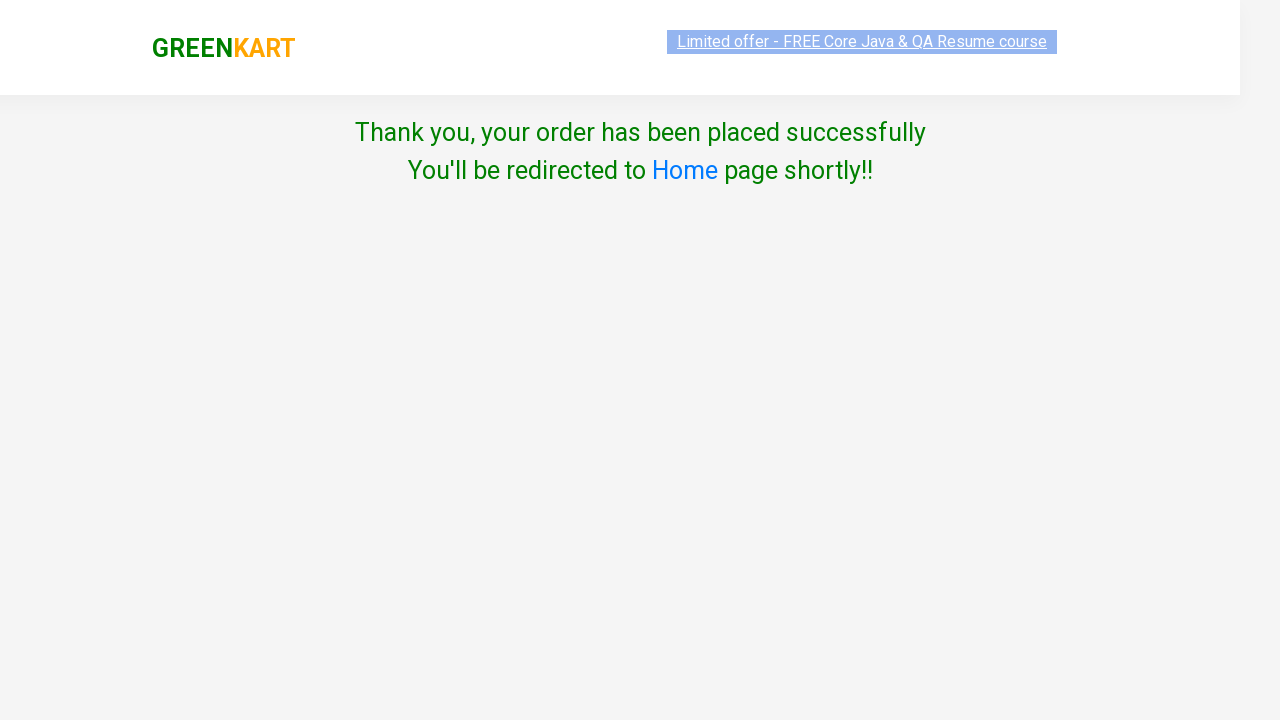

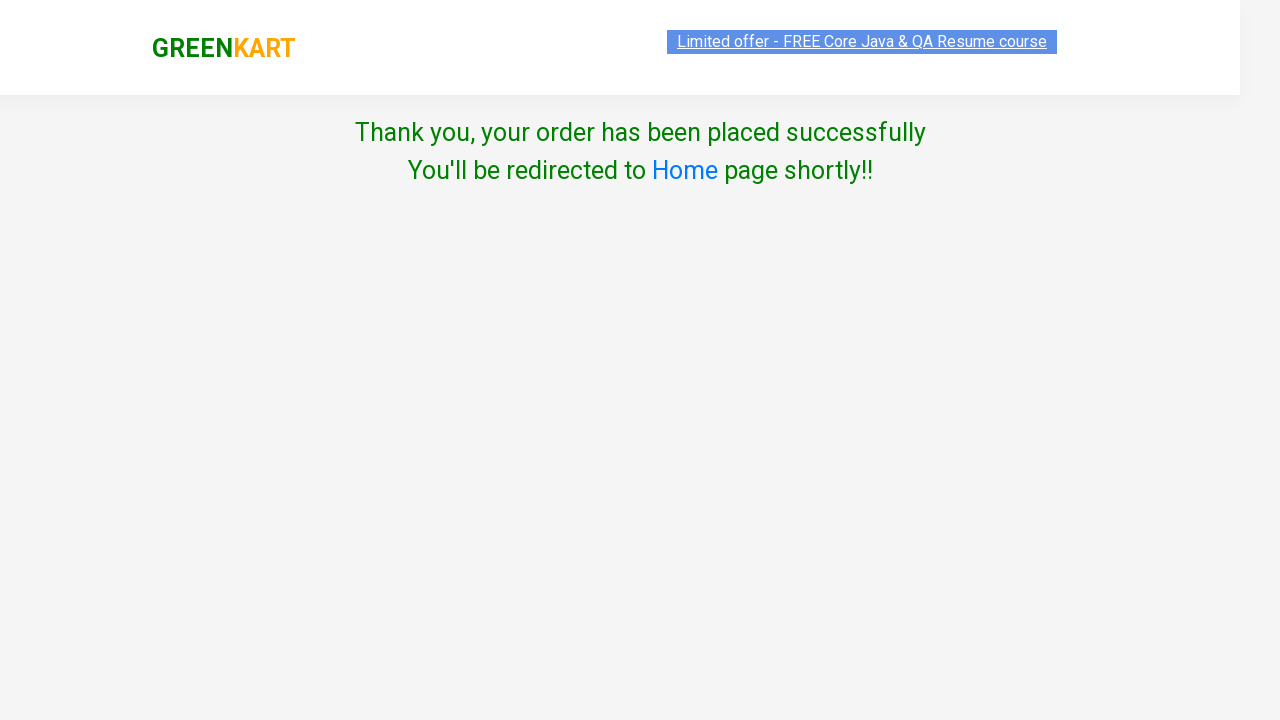